Tests sorting products by name by creating multiple products with predictable names (AAA, BBB, CCC), clicking the Name column header to sort, and verifying the order changes appropriately.

Starting URL: http://pam.runasp.net/products

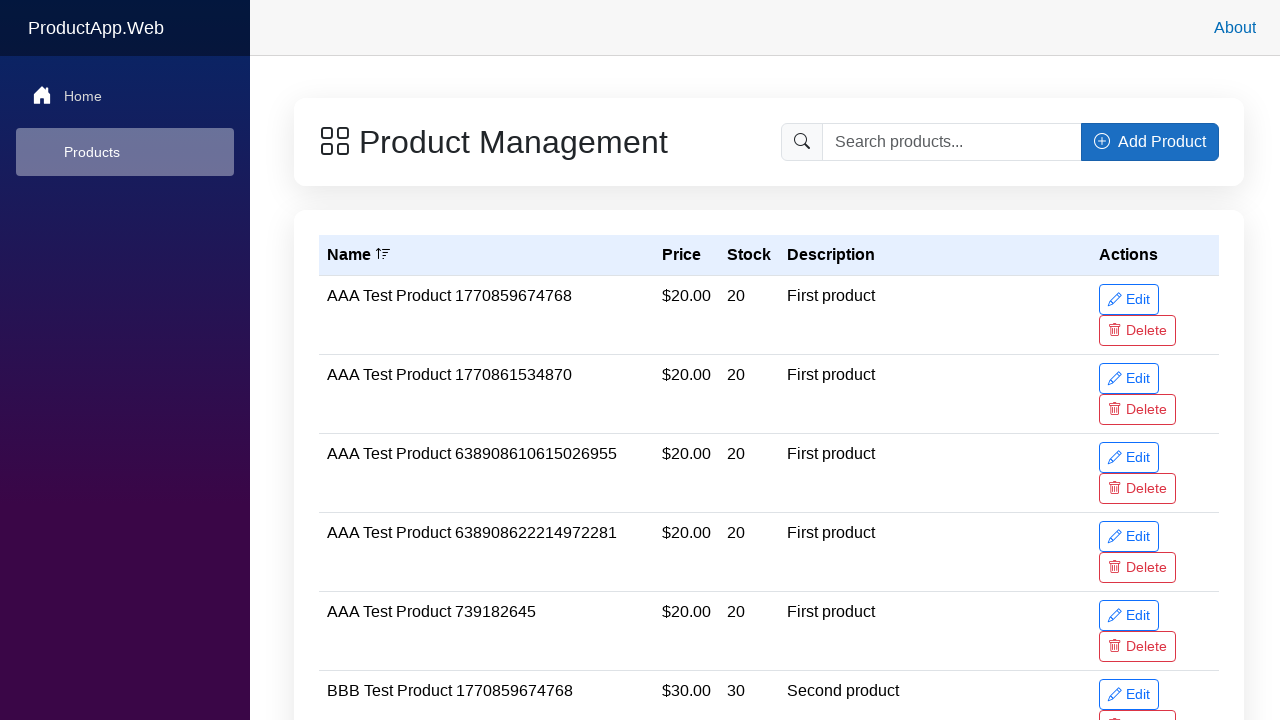

Waited for page to reach networkidle state
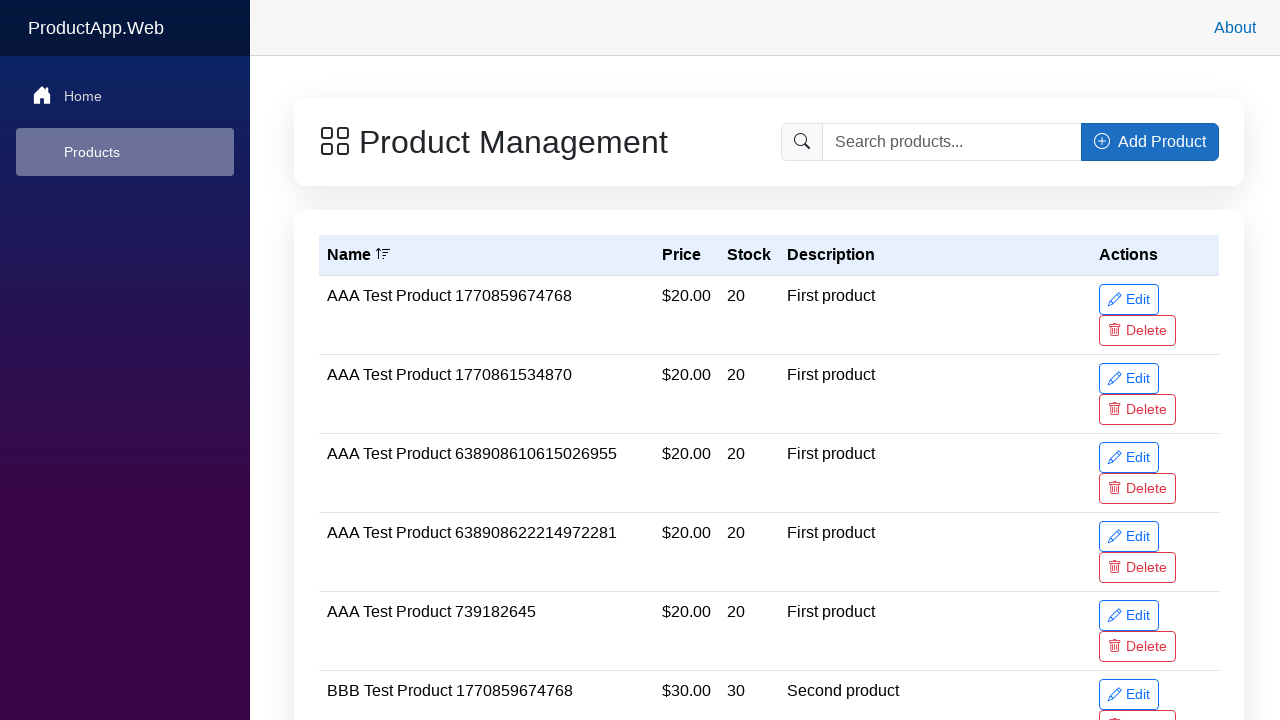

Glass card selector loaded
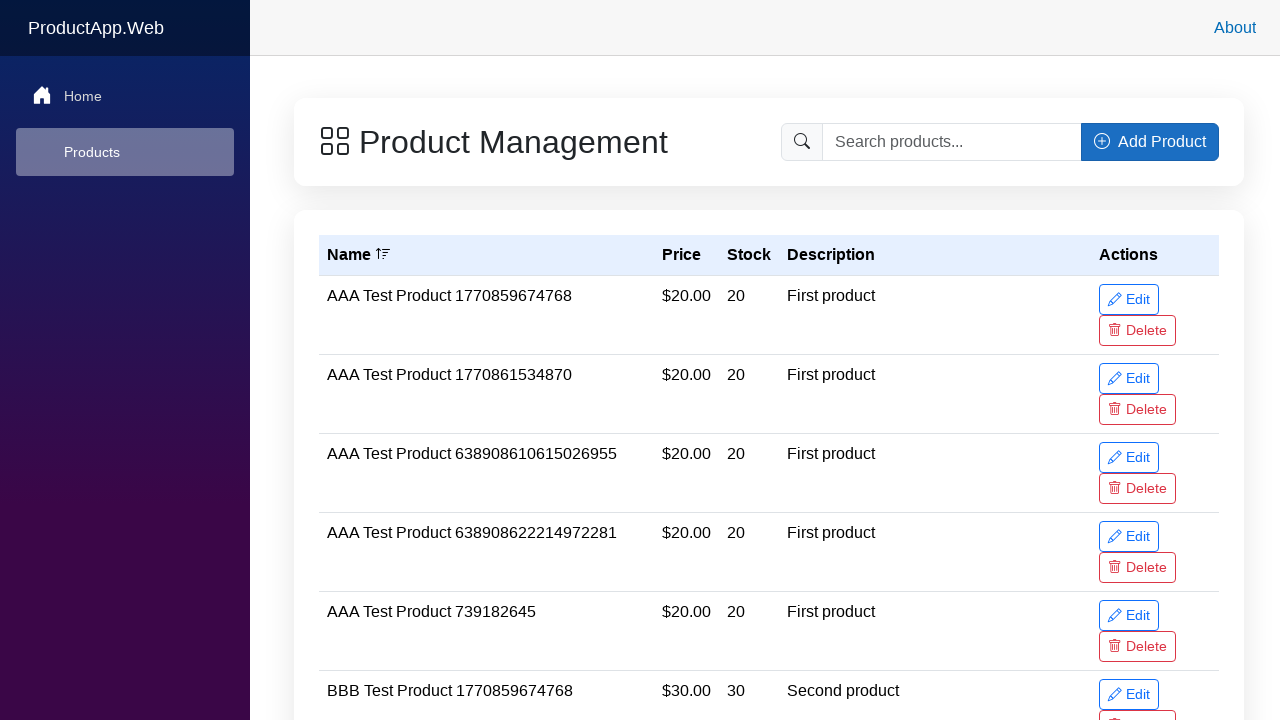

Clicked 'Add Product' button to create product 'CCC Test Product 1772483710798' at (1150, 142) on .input-group button:has-text('Add Product')
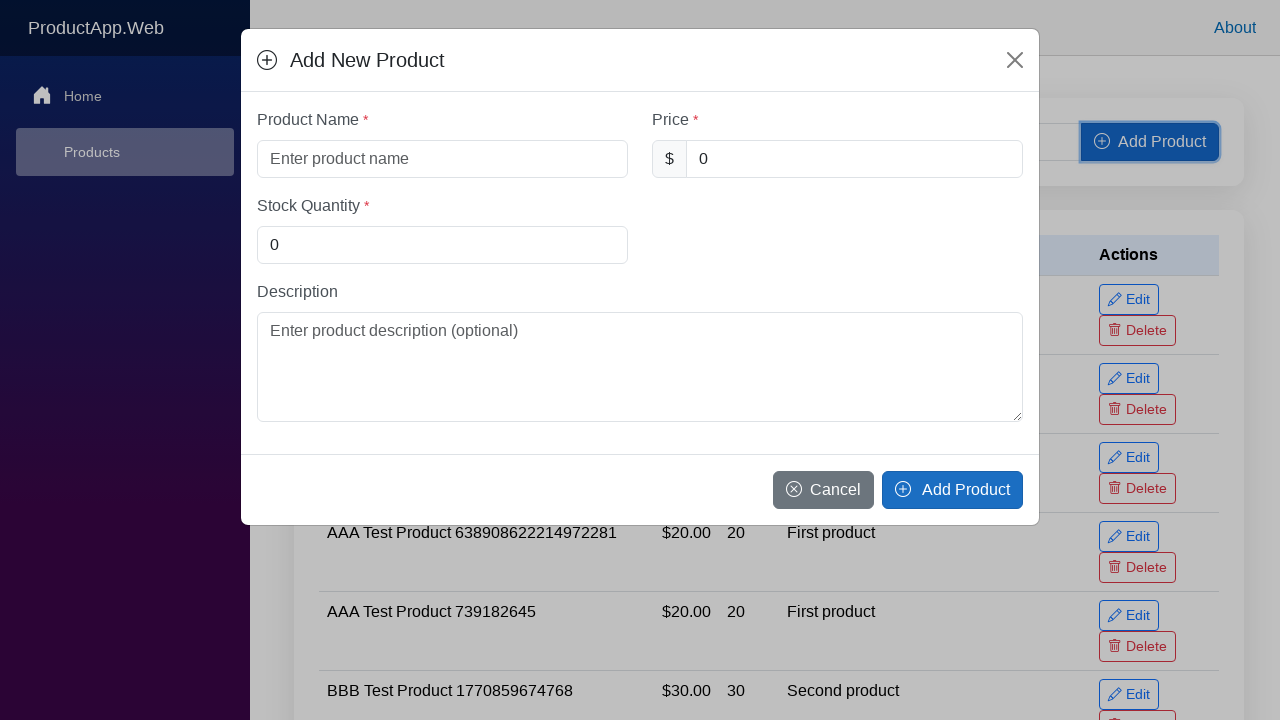

Product creation modal appeared
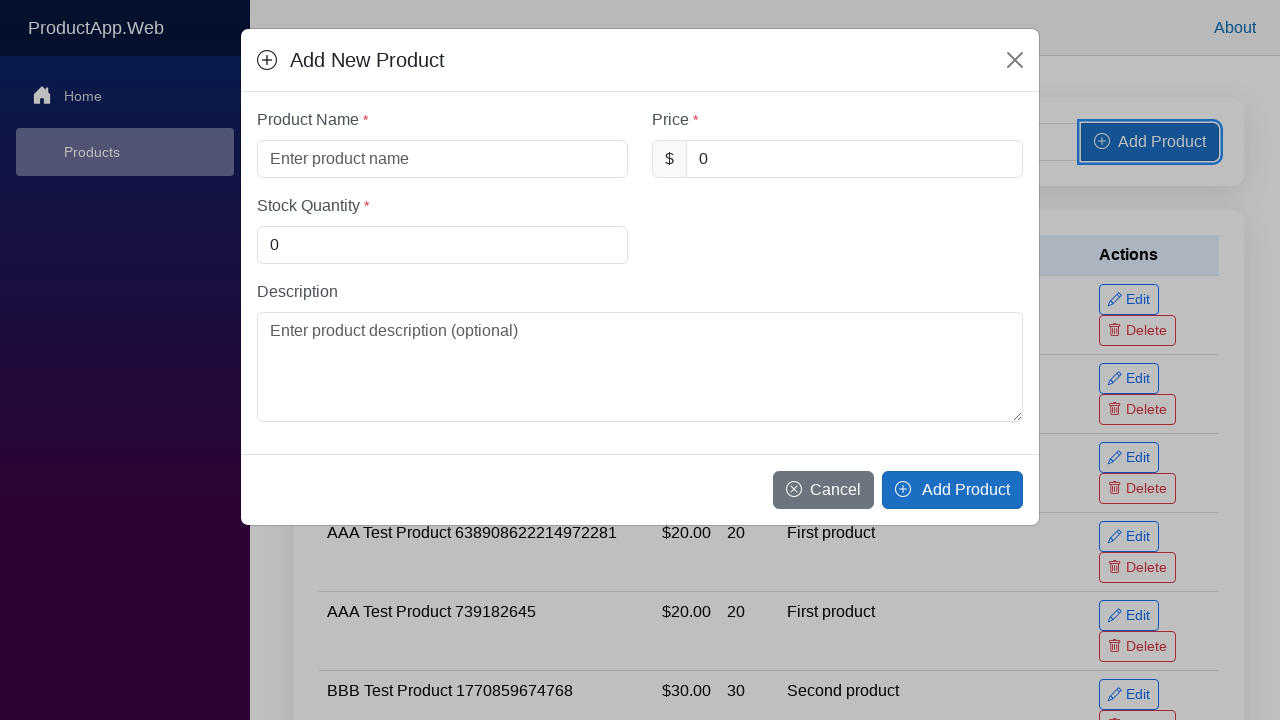

Filled product name field with 'CCC Test Product 1772483710798' on #productName
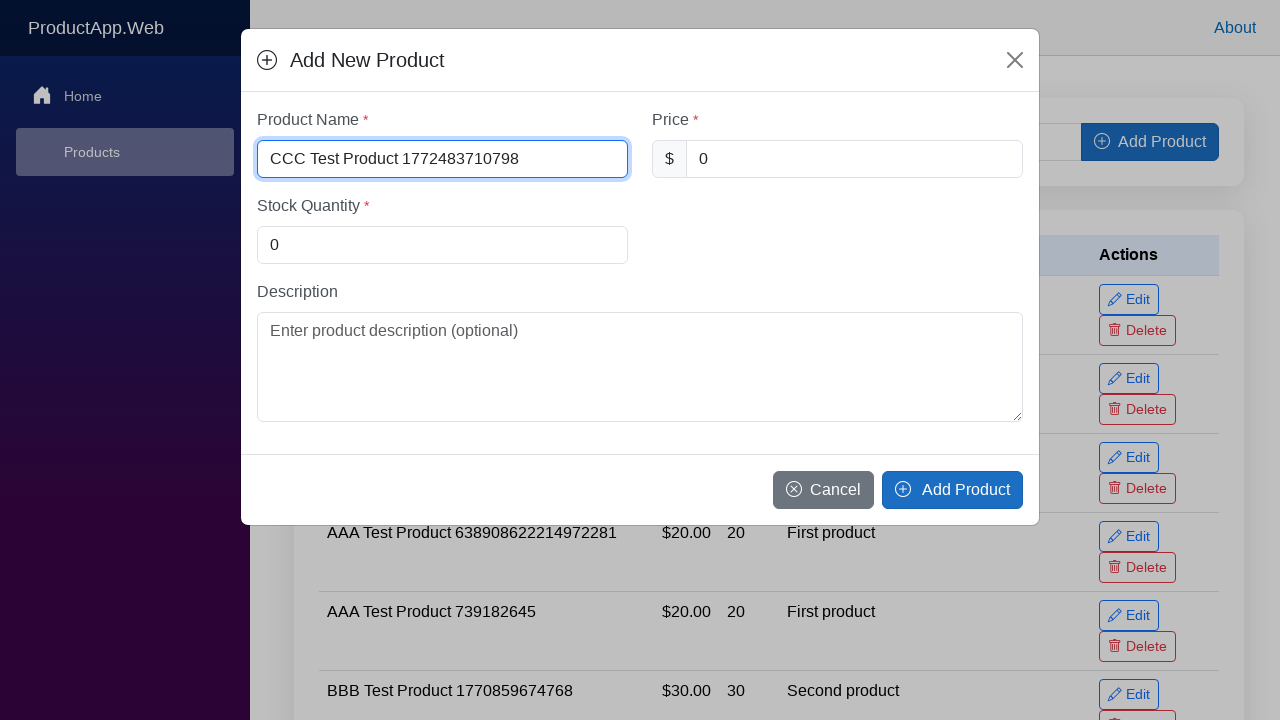

Filled product price field with '10.00' on #productPrice
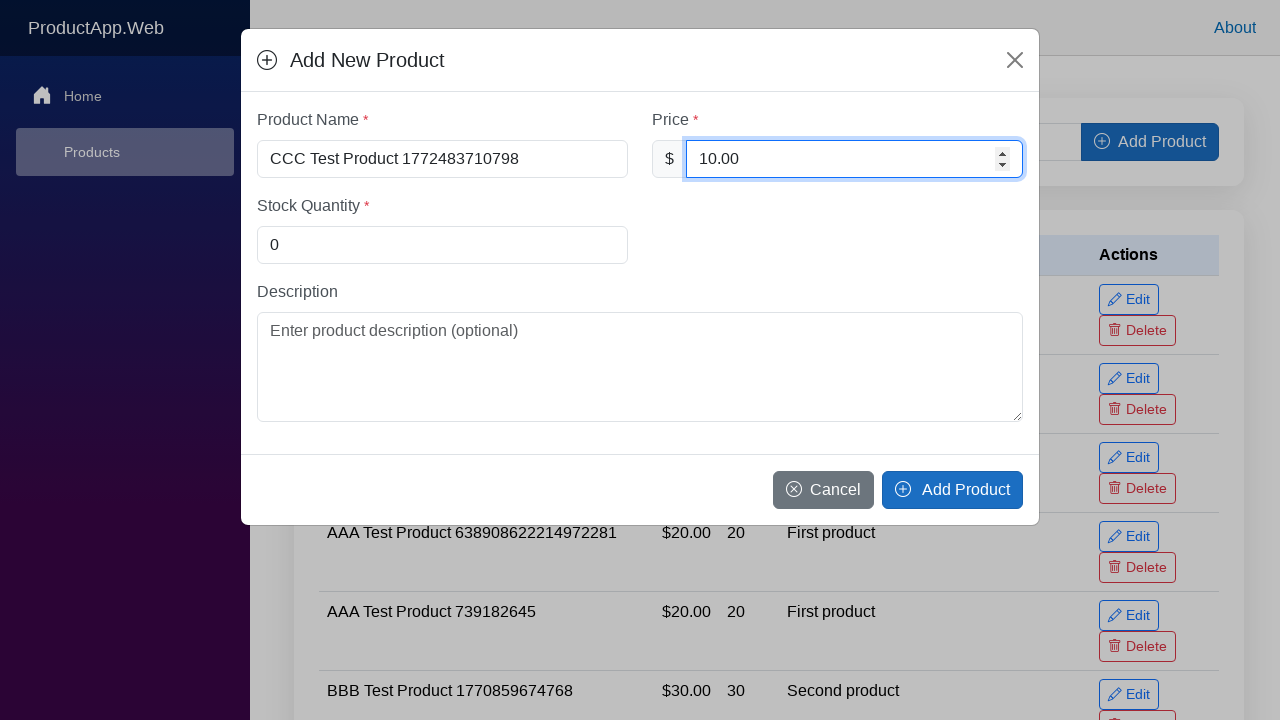

Filled product stock field with '10' on #productStock
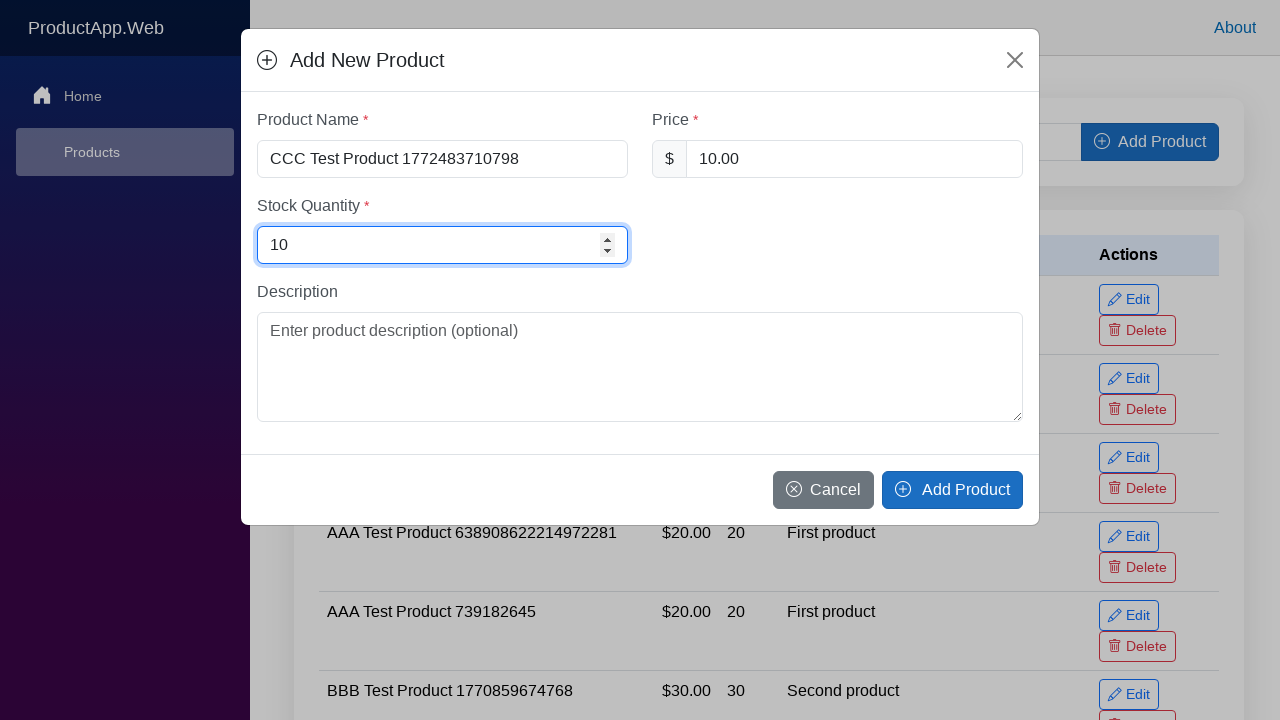

Filled product description field with 'Third product' on #productDescription
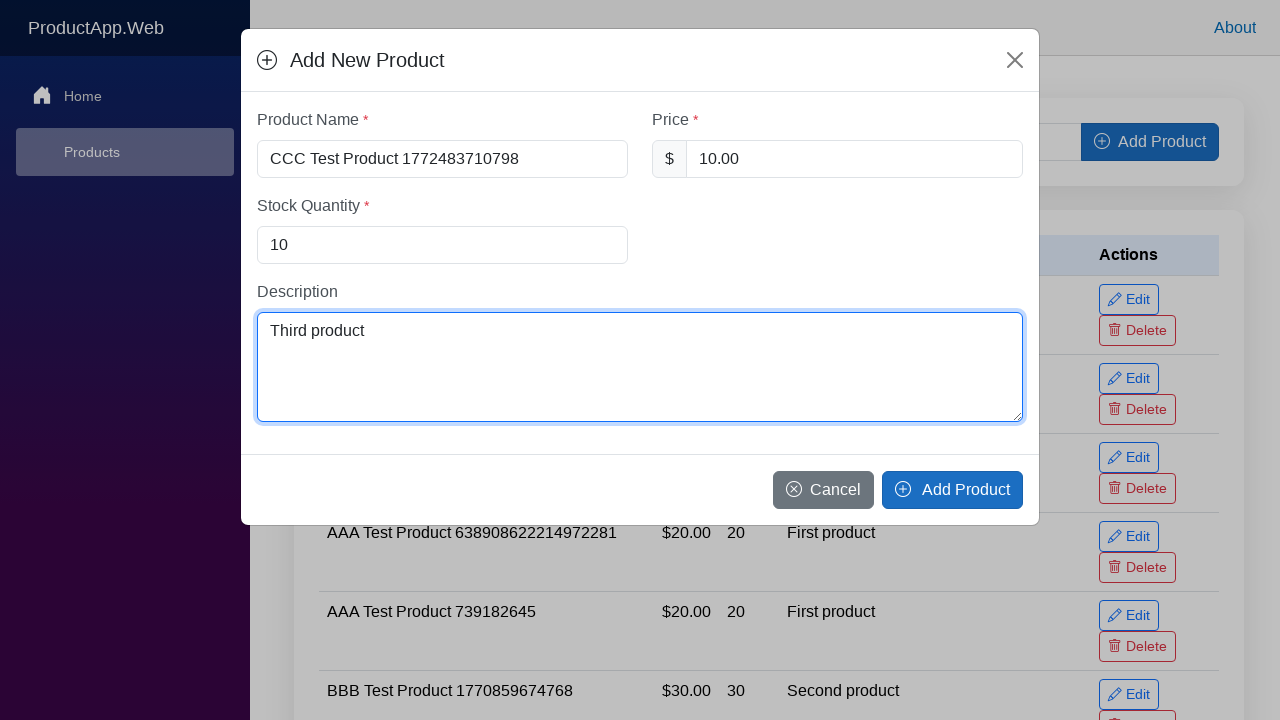

Clicked 'Add Product' button in modal to submit at (952, 490) on .modal-footer button.btn-primary:has-text('Add Product')
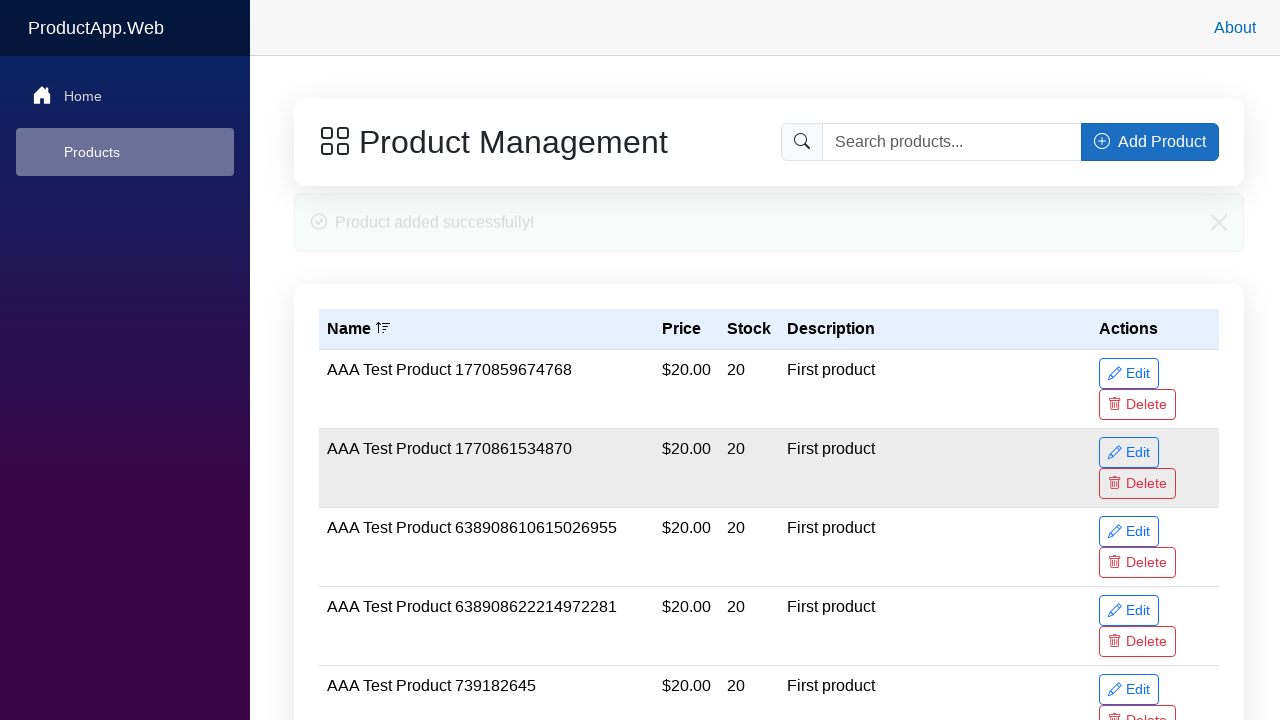

Product creation modal closed
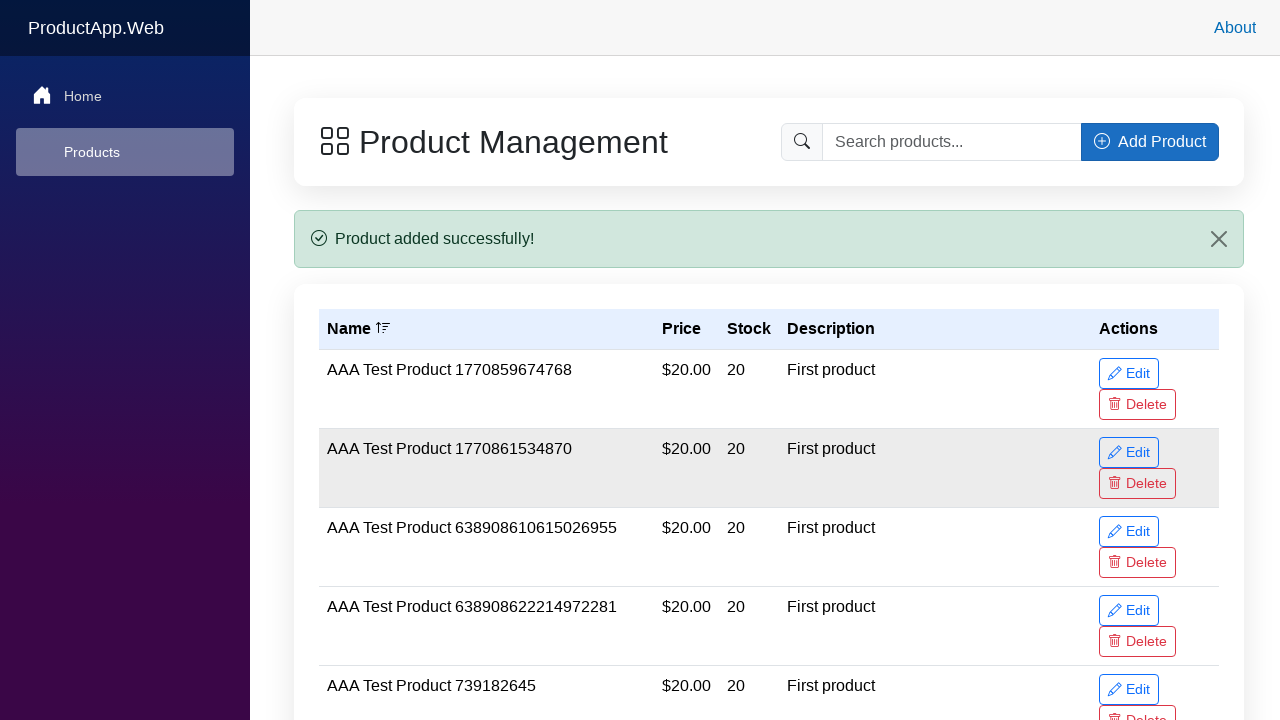

Success alert appeared after creating product
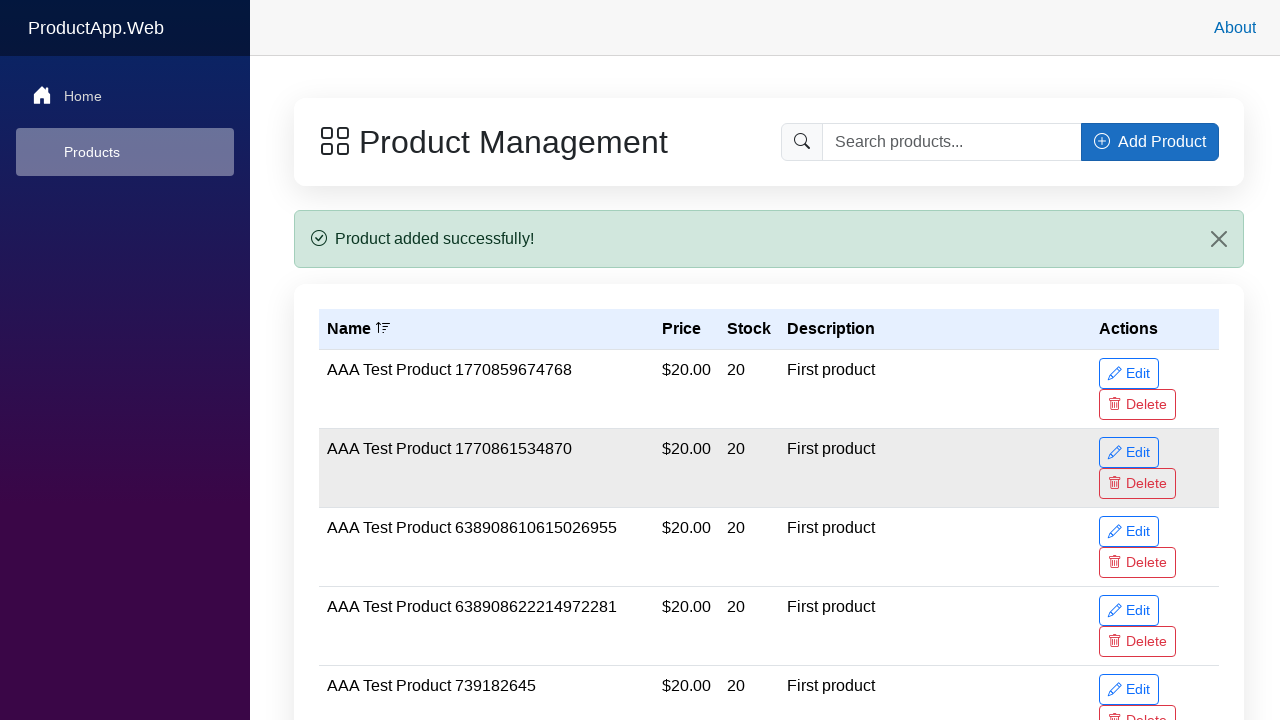

Clicked 'Add Product' button to create product 'AAA Test Product 1772483710798' at (1150, 142) on .input-group button:has-text('Add Product')
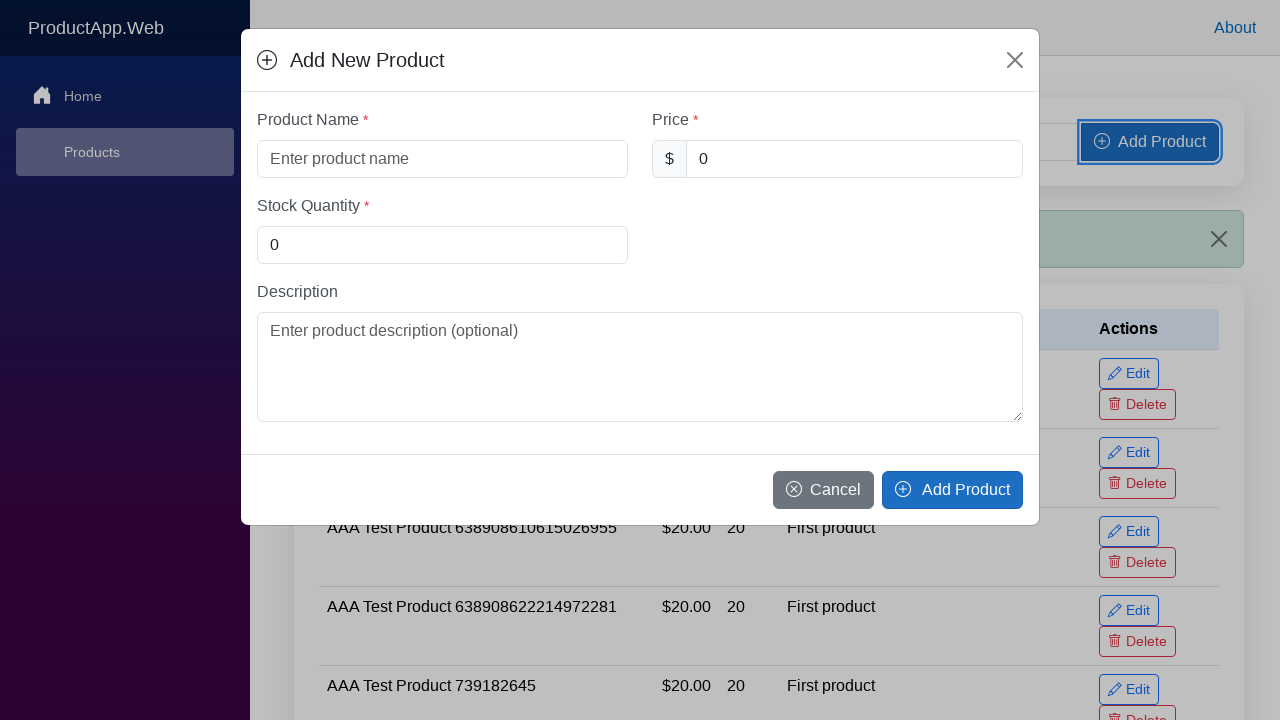

Product creation modal appeared
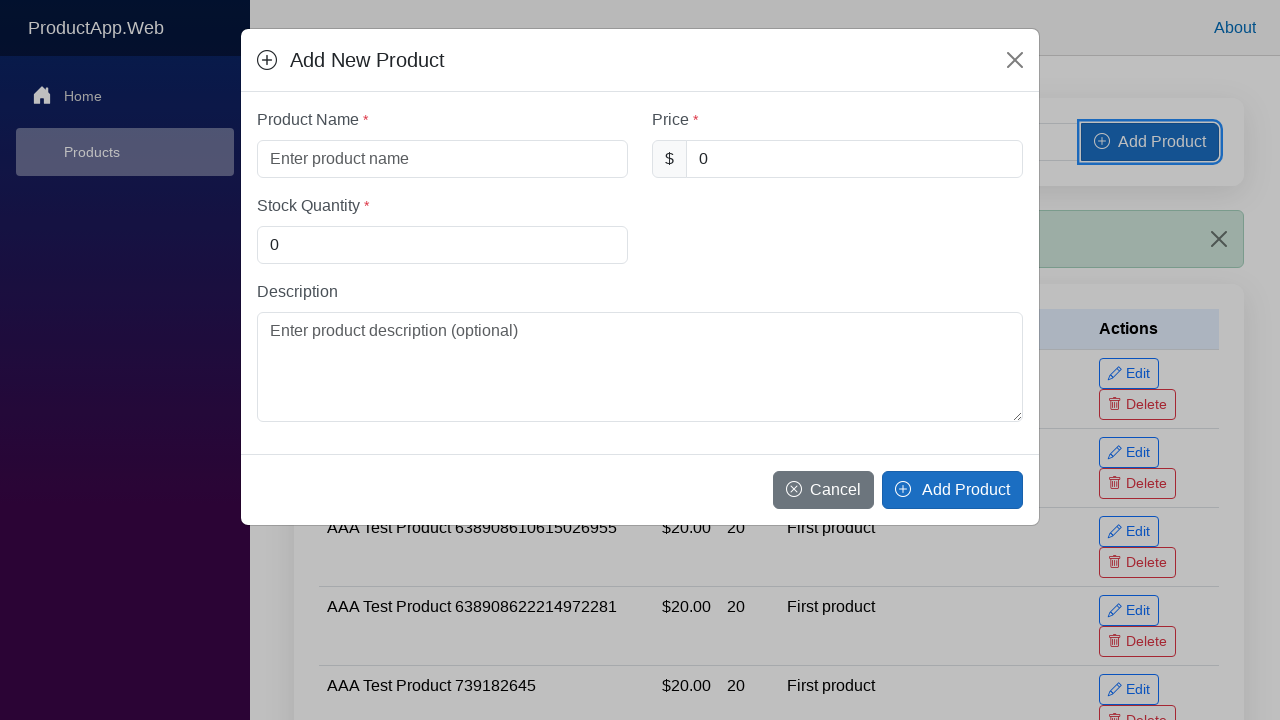

Filled product name field with 'AAA Test Product 1772483710798' on #productName
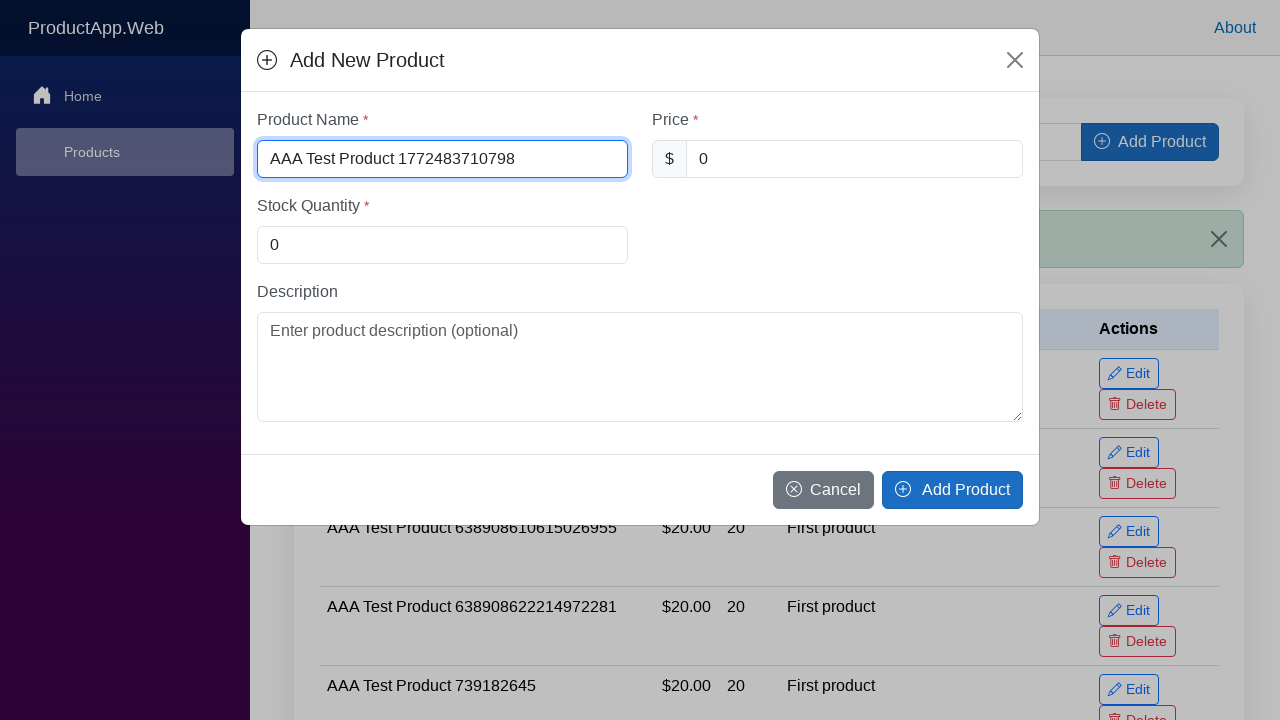

Filled product price field with '20.00' on #productPrice
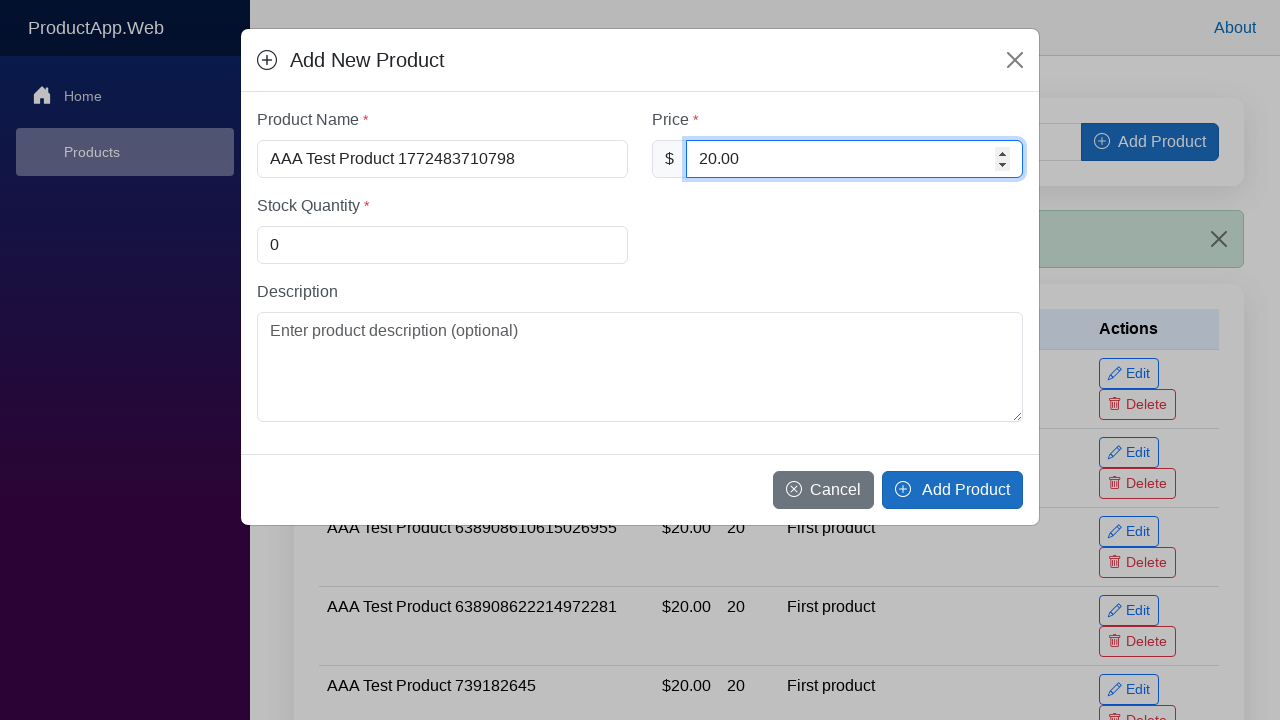

Filled product stock field with '20' on #productStock
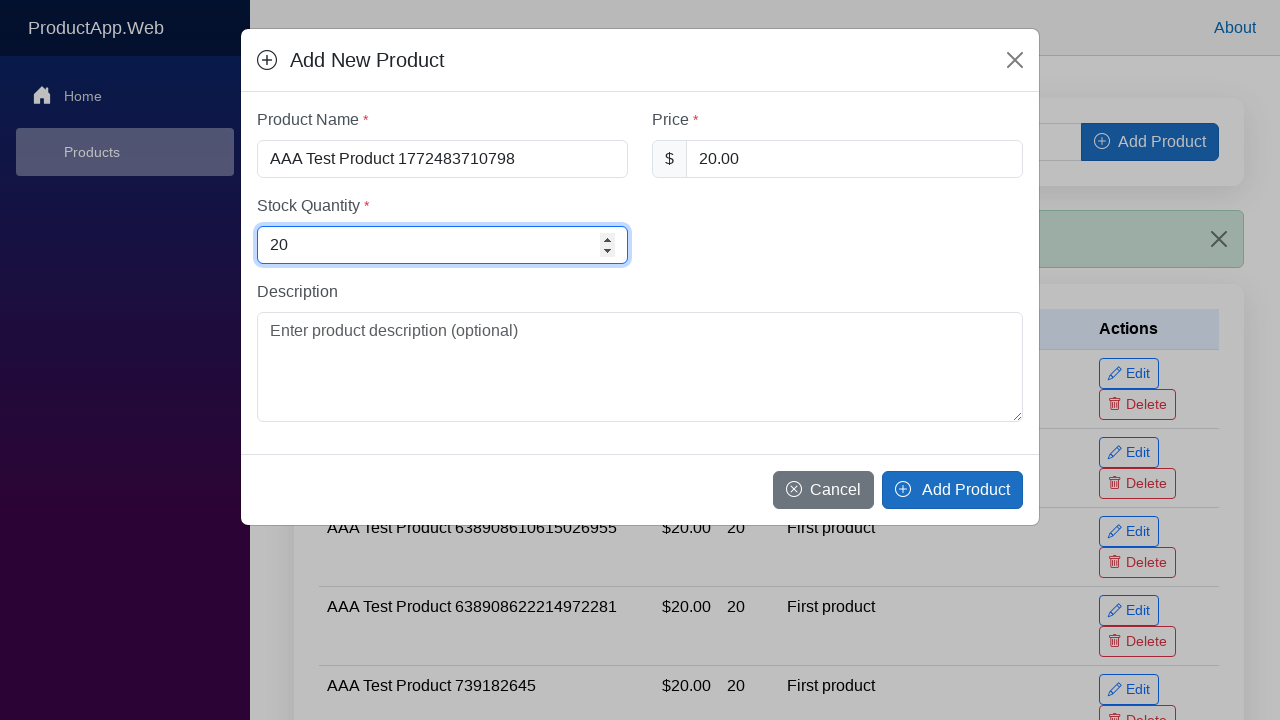

Filled product description field with 'First product' on #productDescription
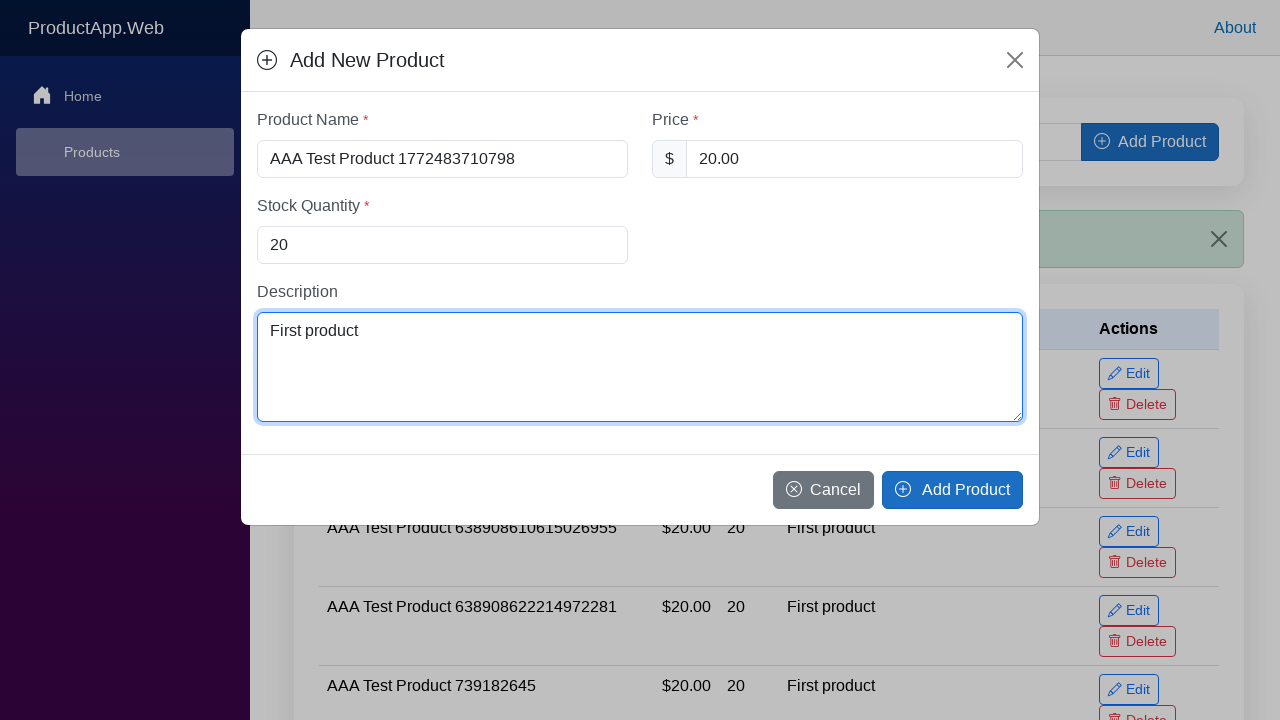

Clicked 'Add Product' button in modal to submit at (952, 490) on .modal-footer button.btn-primary:has-text('Add Product')
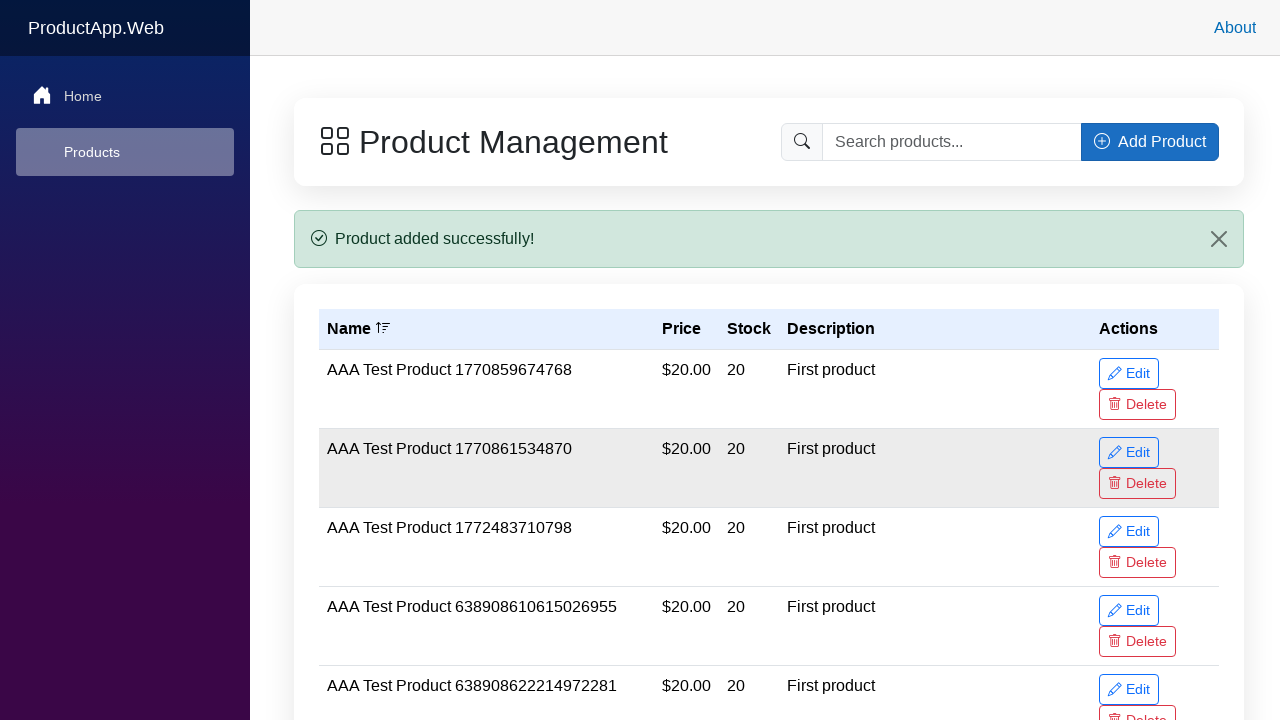

Product creation modal closed
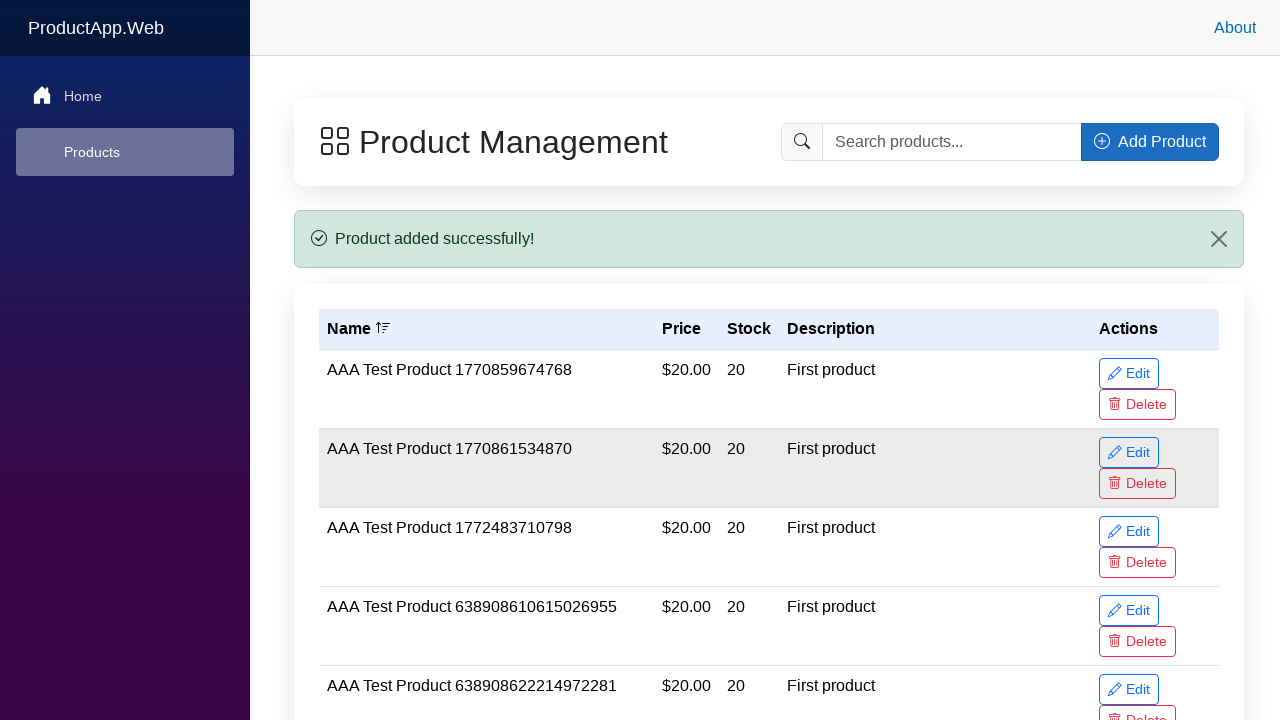

Success alert appeared after creating product
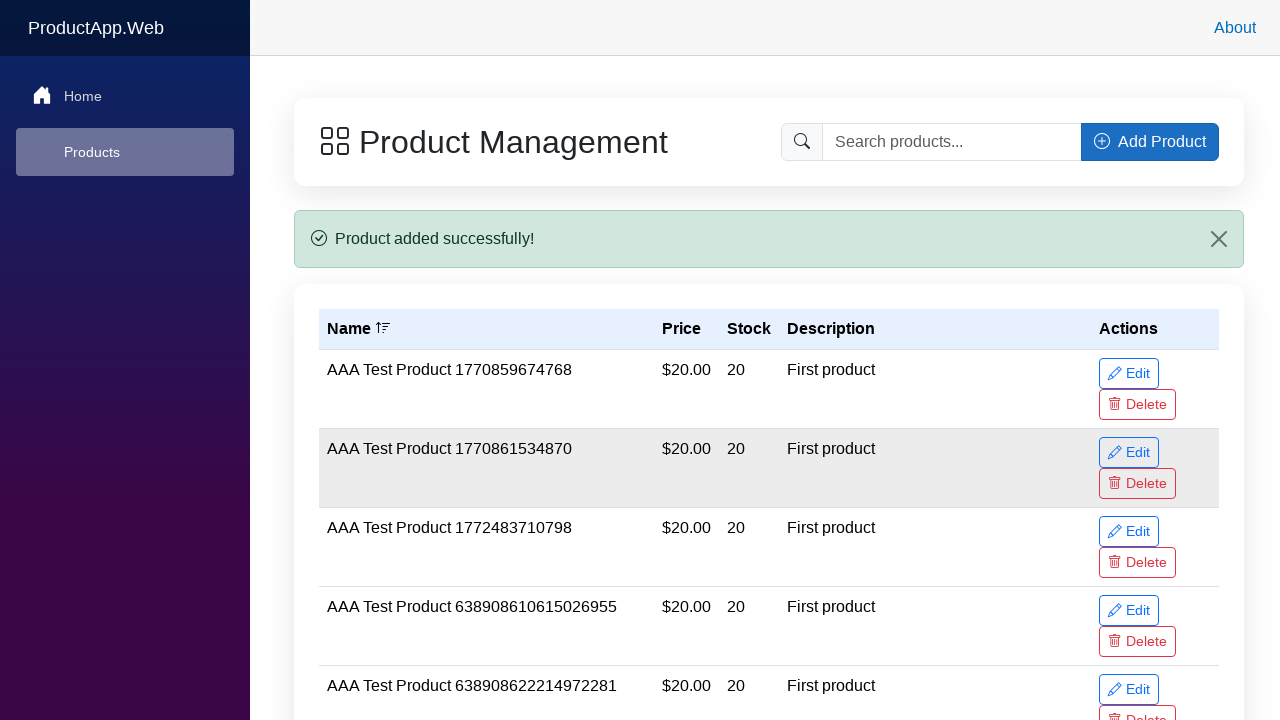

Clicked 'Add Product' button to create product 'BBB Test Product 1772483710798' at (1150, 142) on .input-group button:has-text('Add Product')
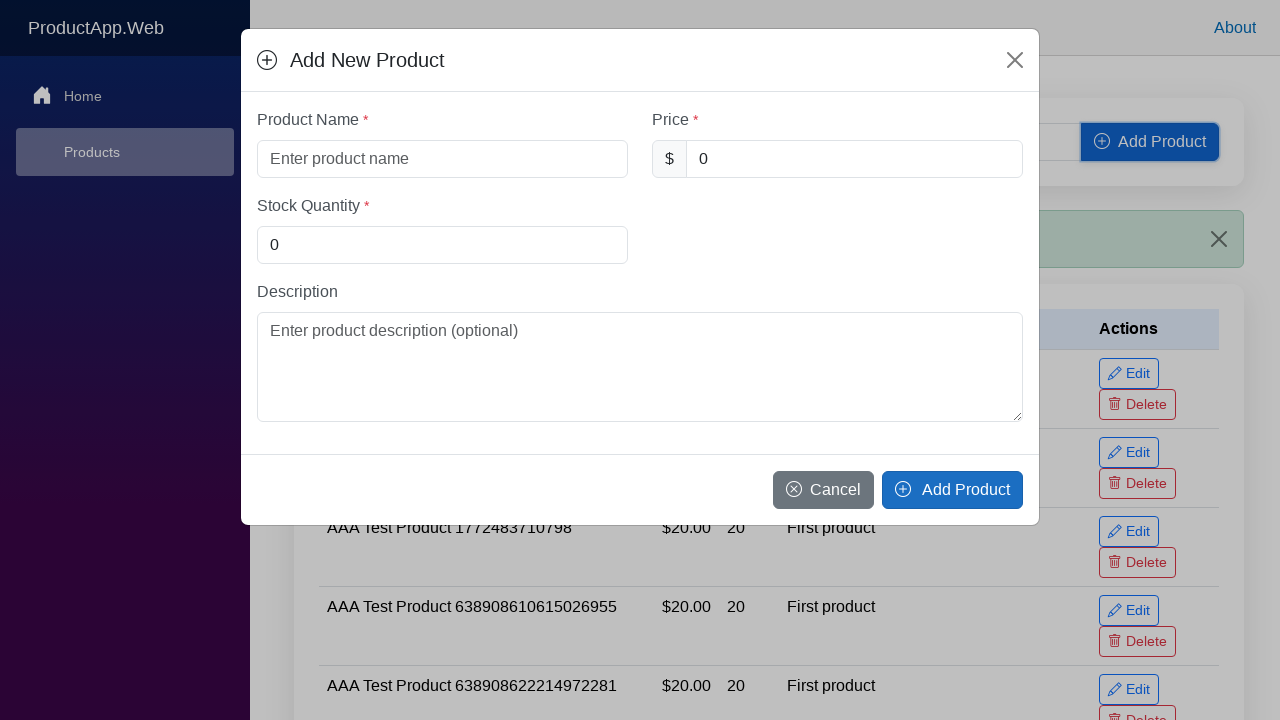

Product creation modal appeared
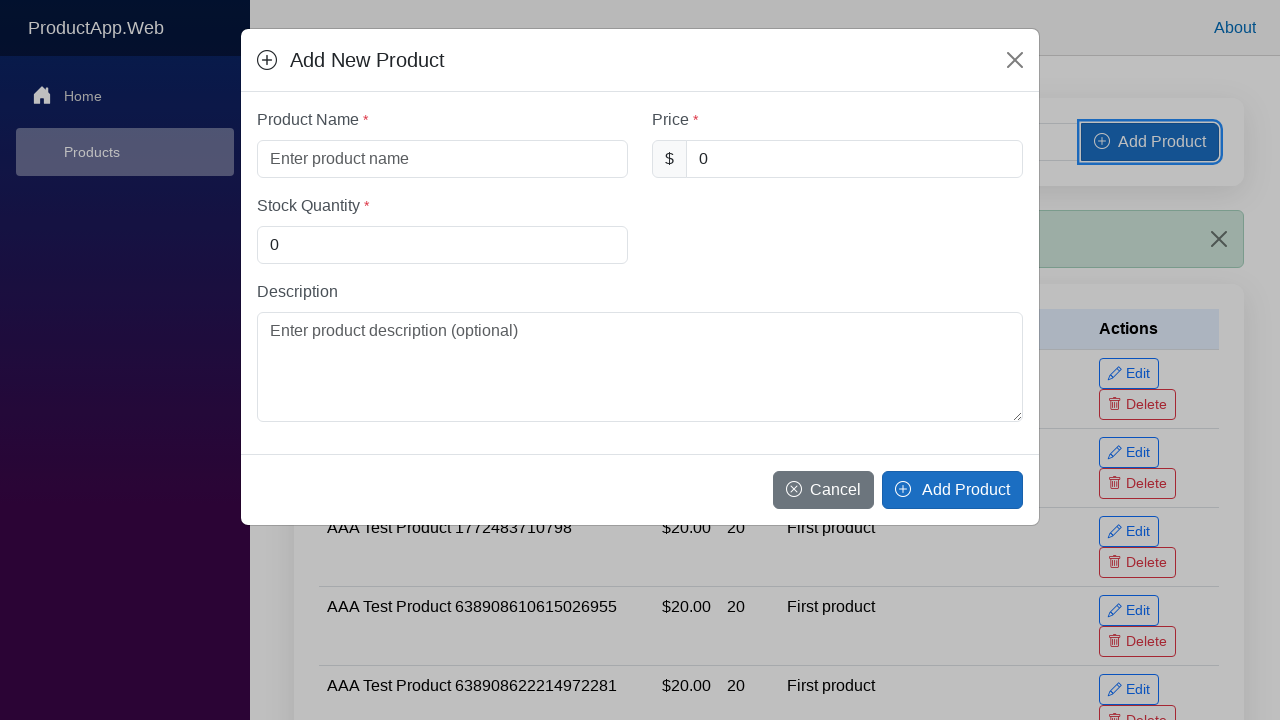

Filled product name field with 'BBB Test Product 1772483710798' on #productName
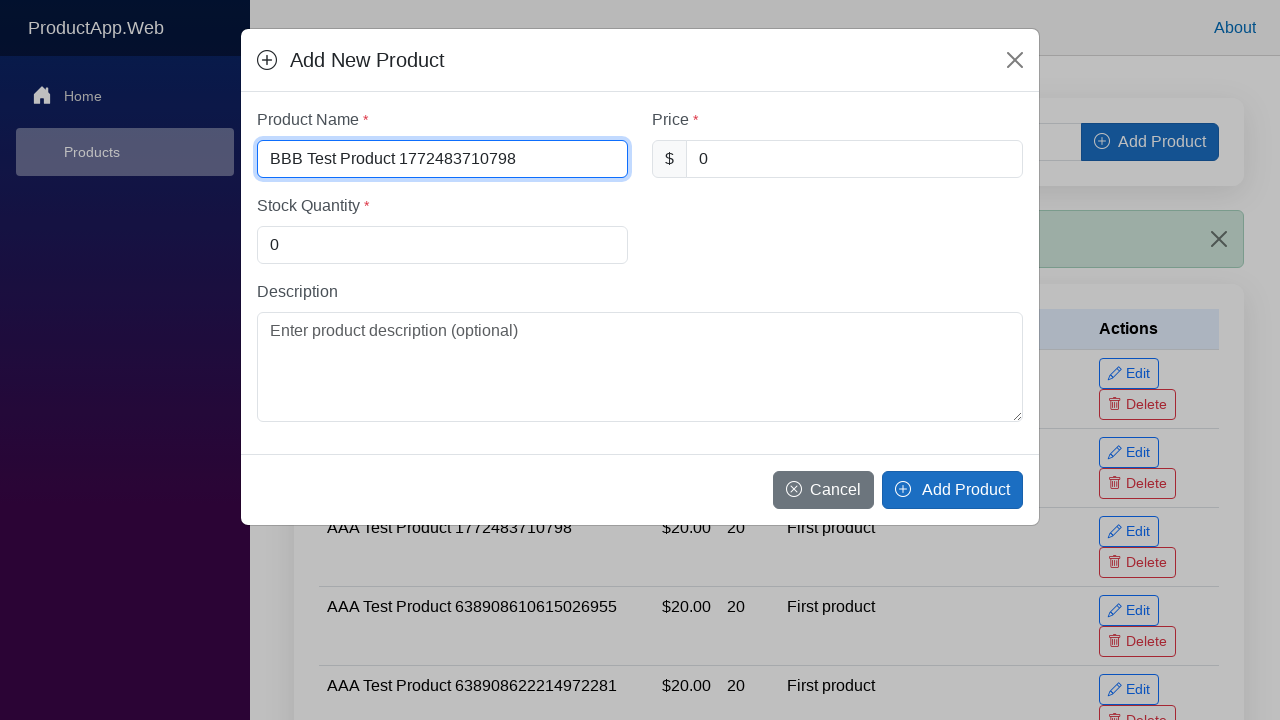

Filled product price field with '30.00' on #productPrice
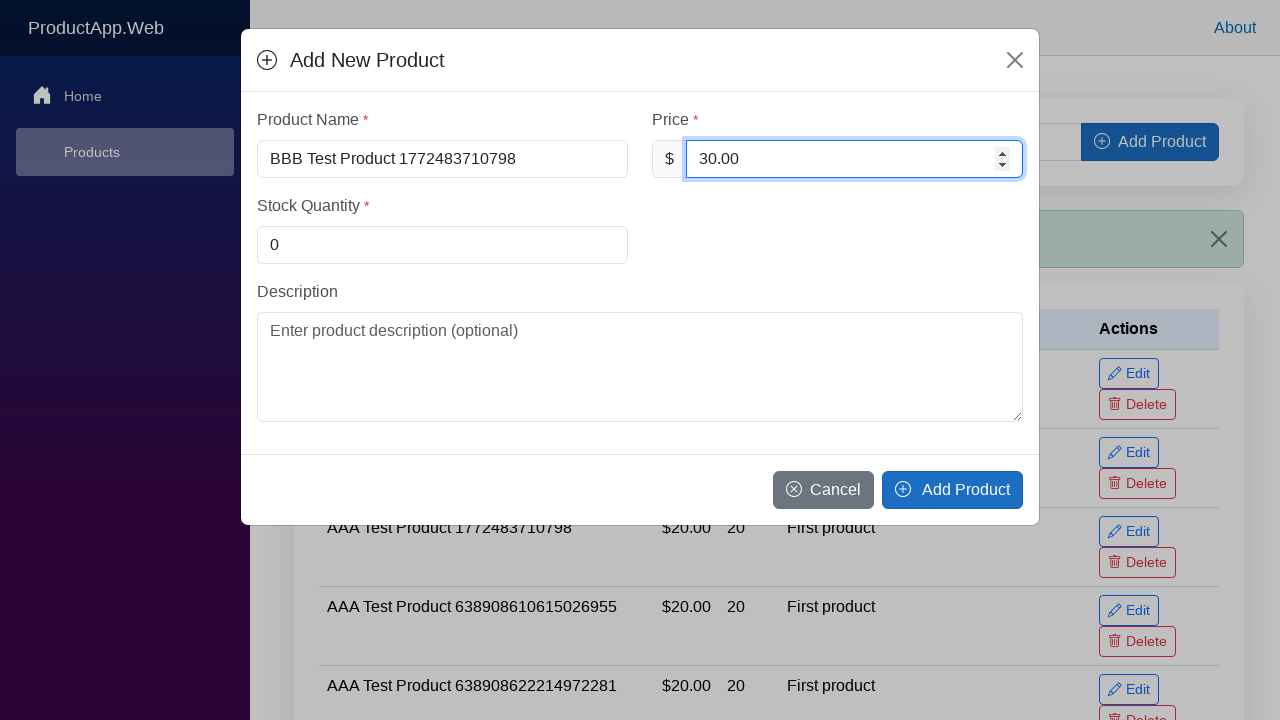

Filled product stock field with '30' on #productStock
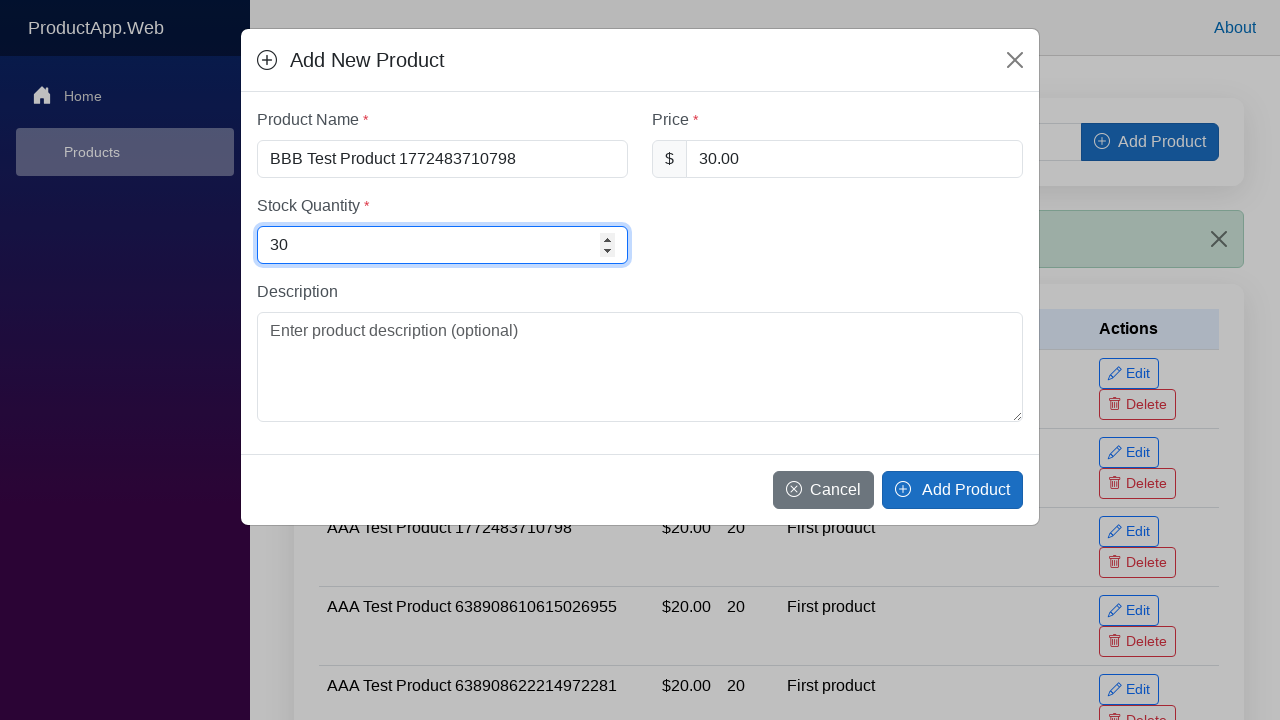

Filled product description field with 'Second product' on #productDescription
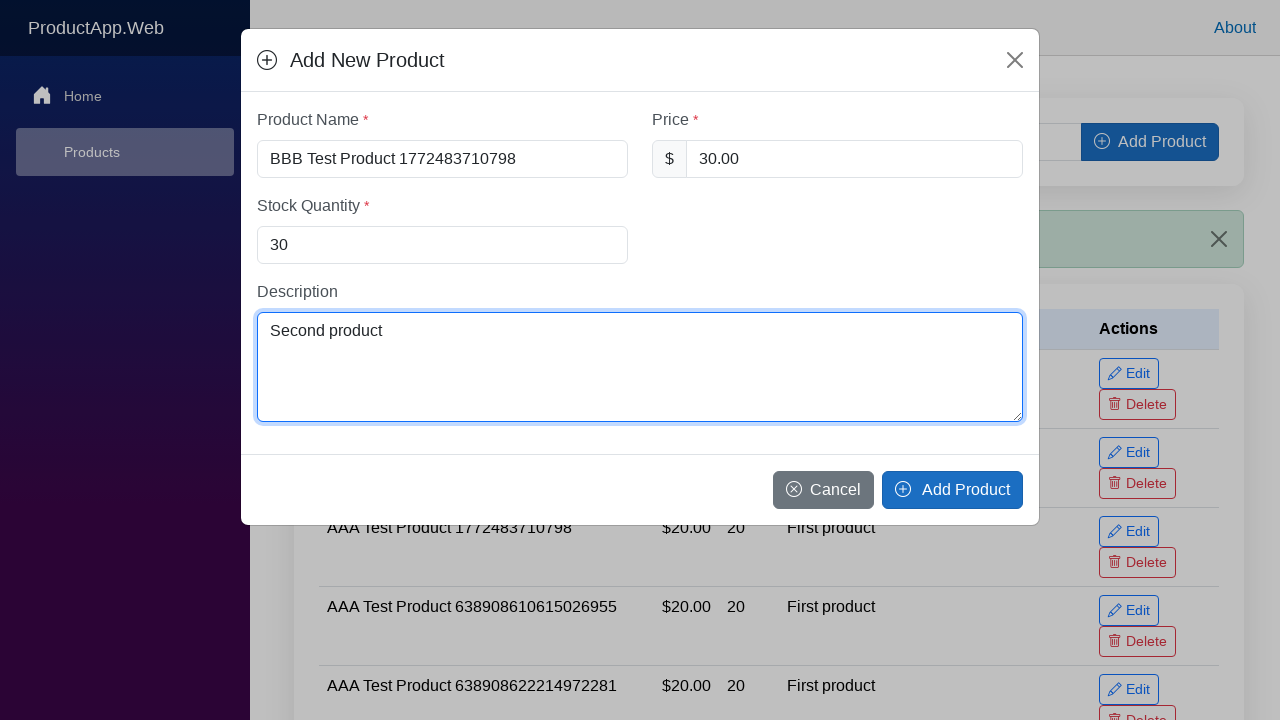

Clicked 'Add Product' button in modal to submit at (952, 490) on .modal-footer button.btn-primary:has-text('Add Product')
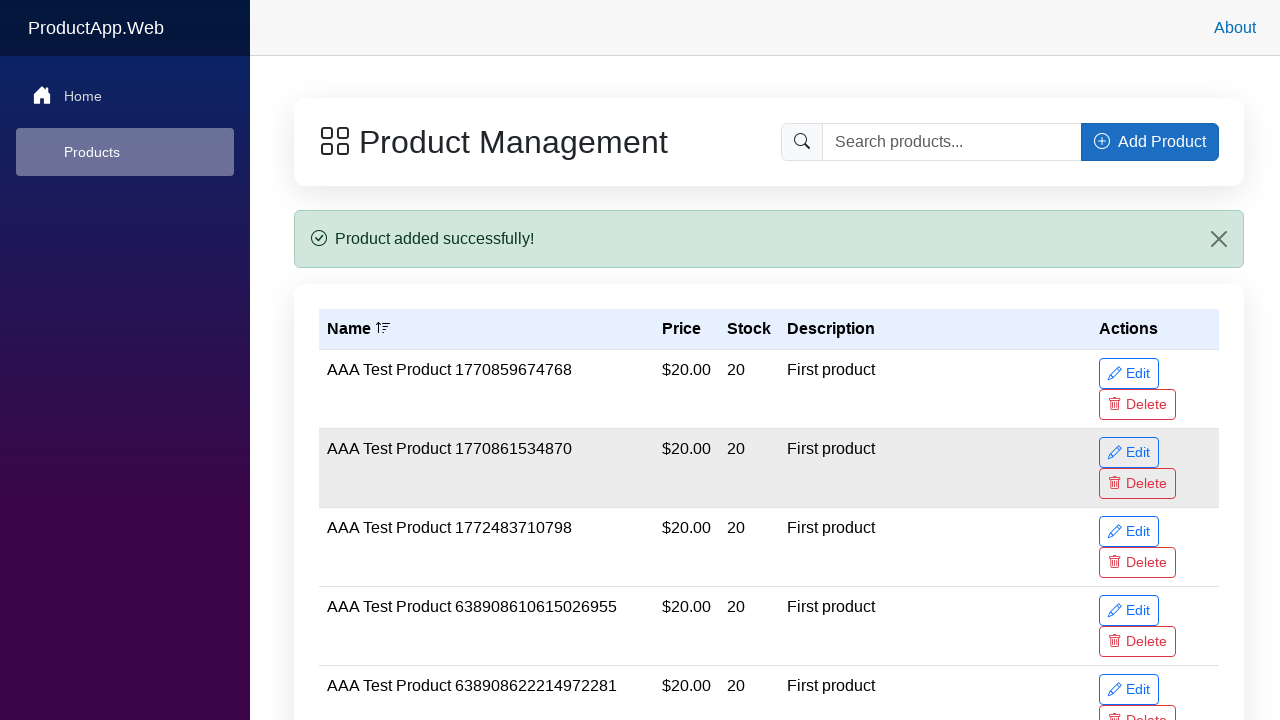

Product creation modal closed
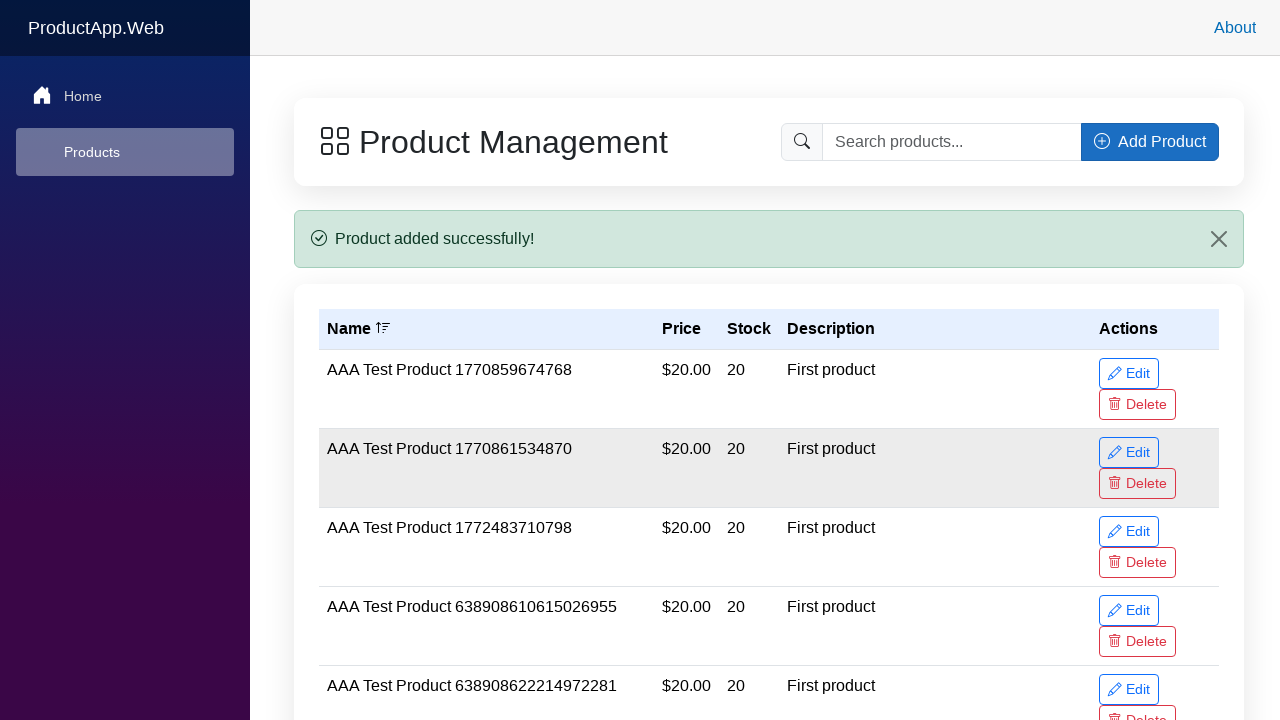

Success alert appeared after creating product
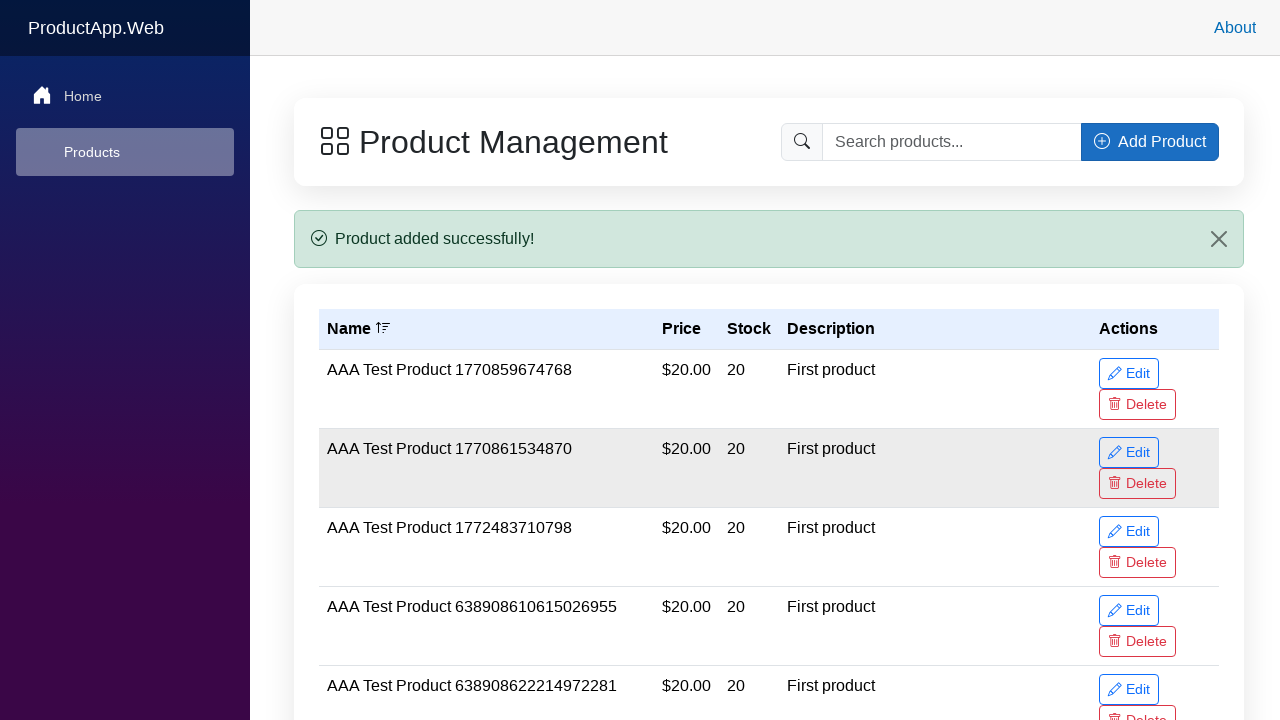

Waited 1 second for all products to load
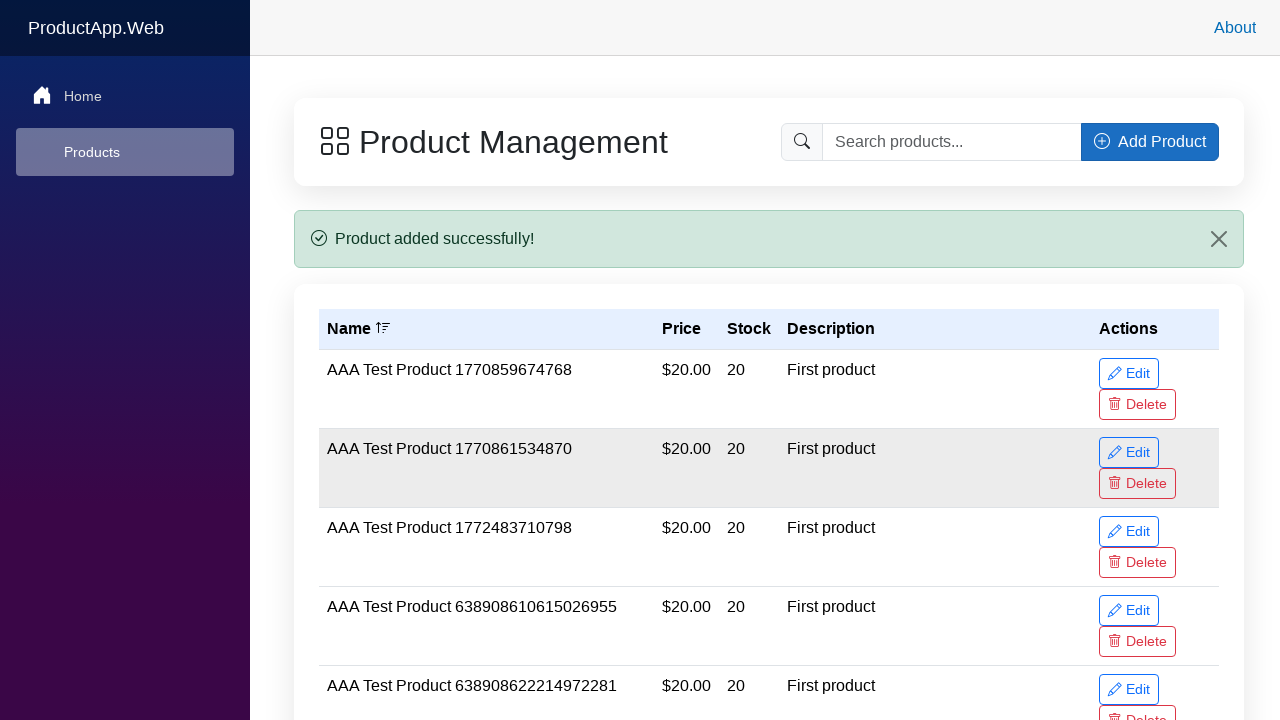

Clicked Name column header to sort products at (486, 329) on th:has-text('Name')
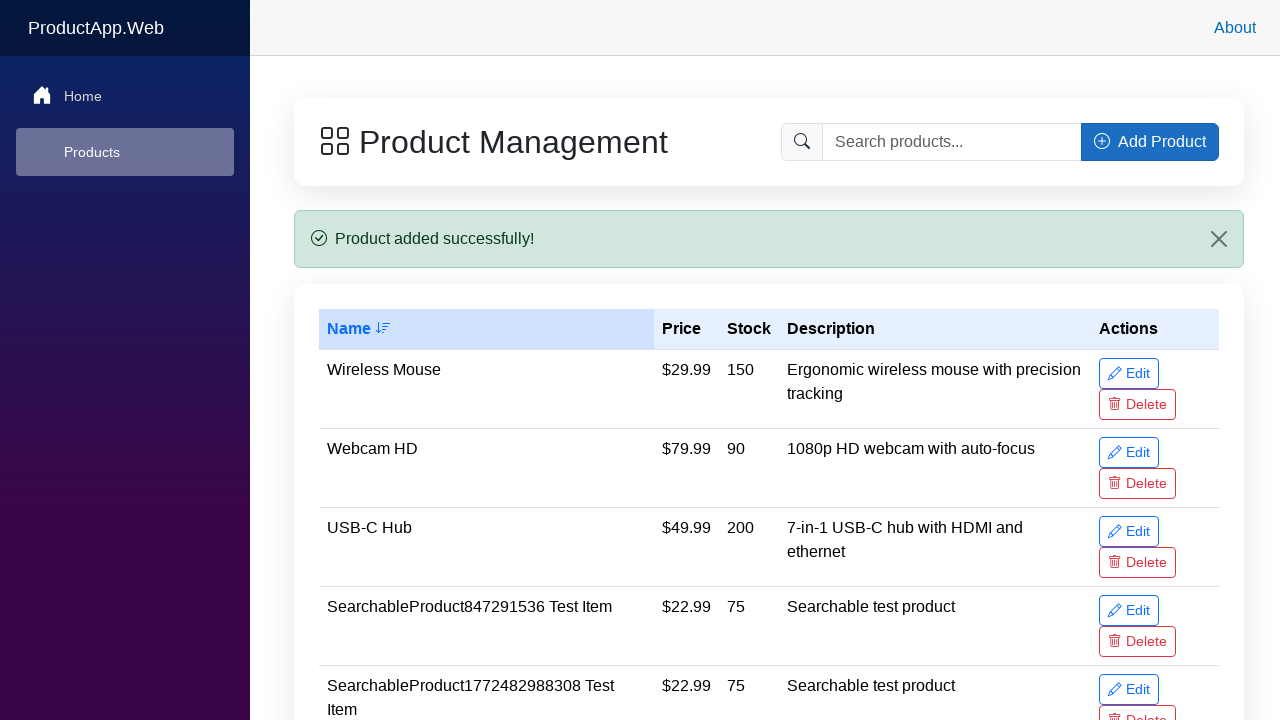

Page reached networkidle state after sorting
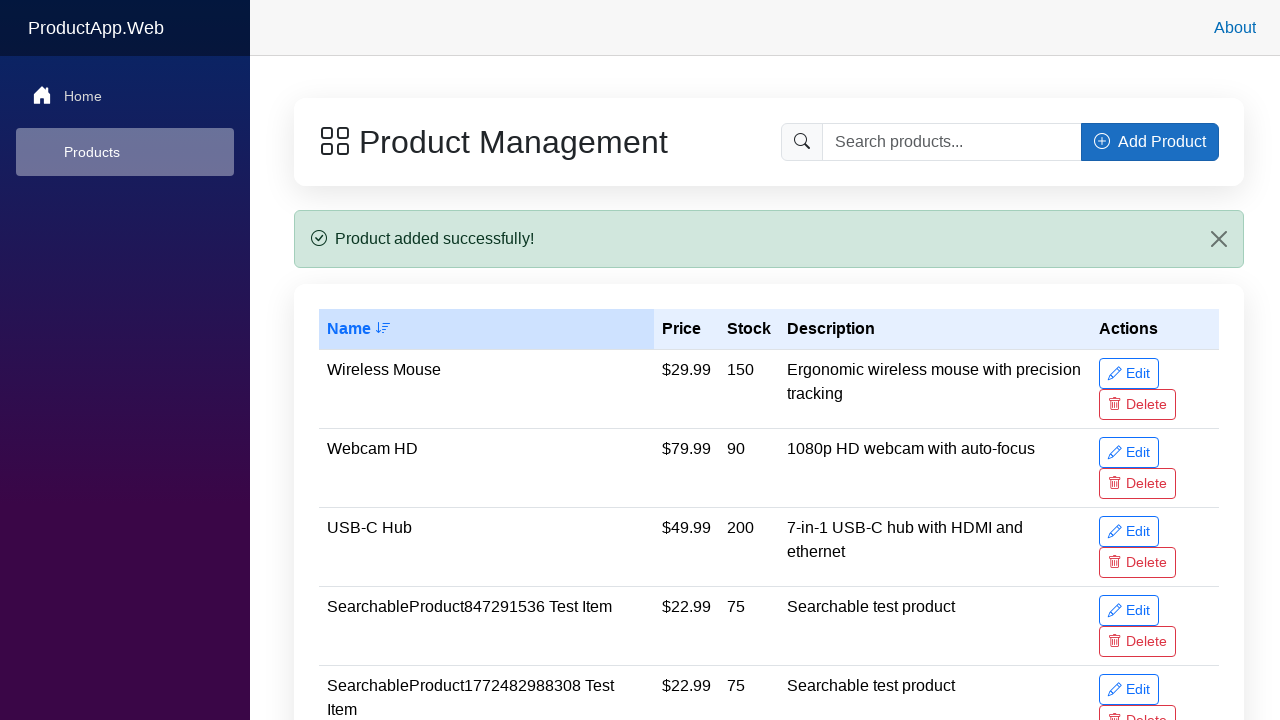

Waited 2 seconds for sort animation to complete
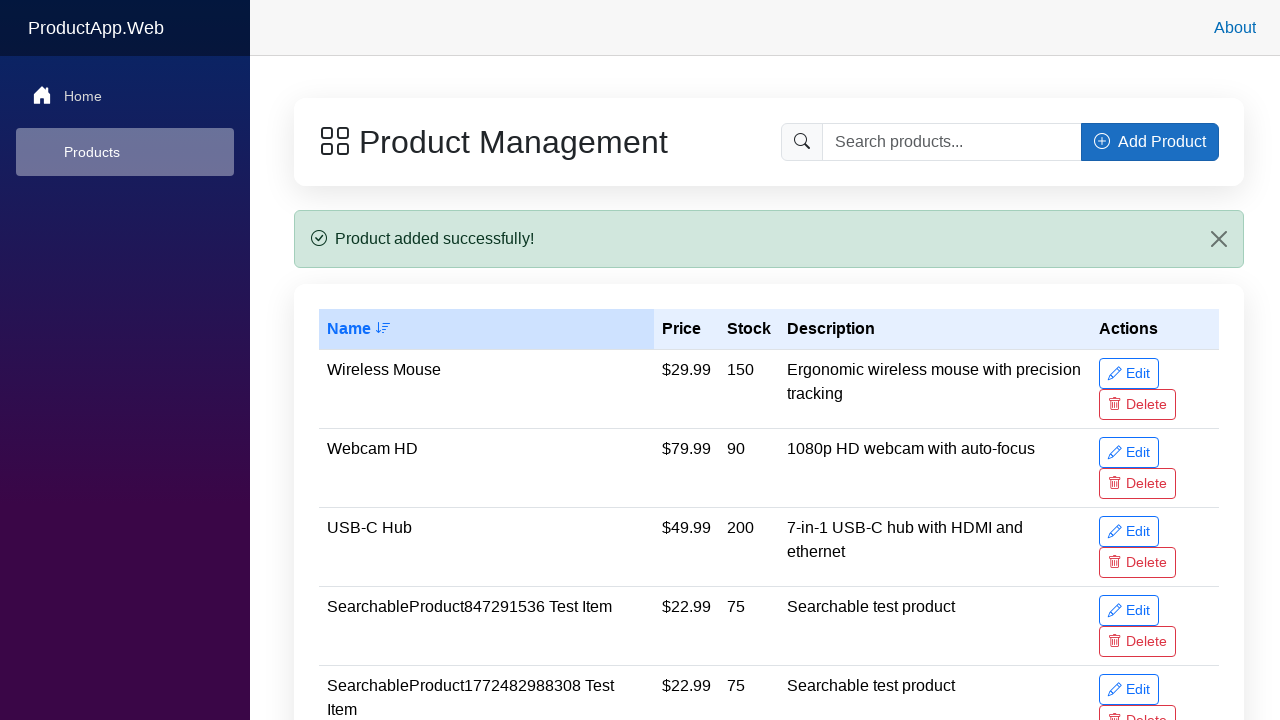

Clicked Name column header again to reverse sort order at (486, 329) on th:has-text('Name')
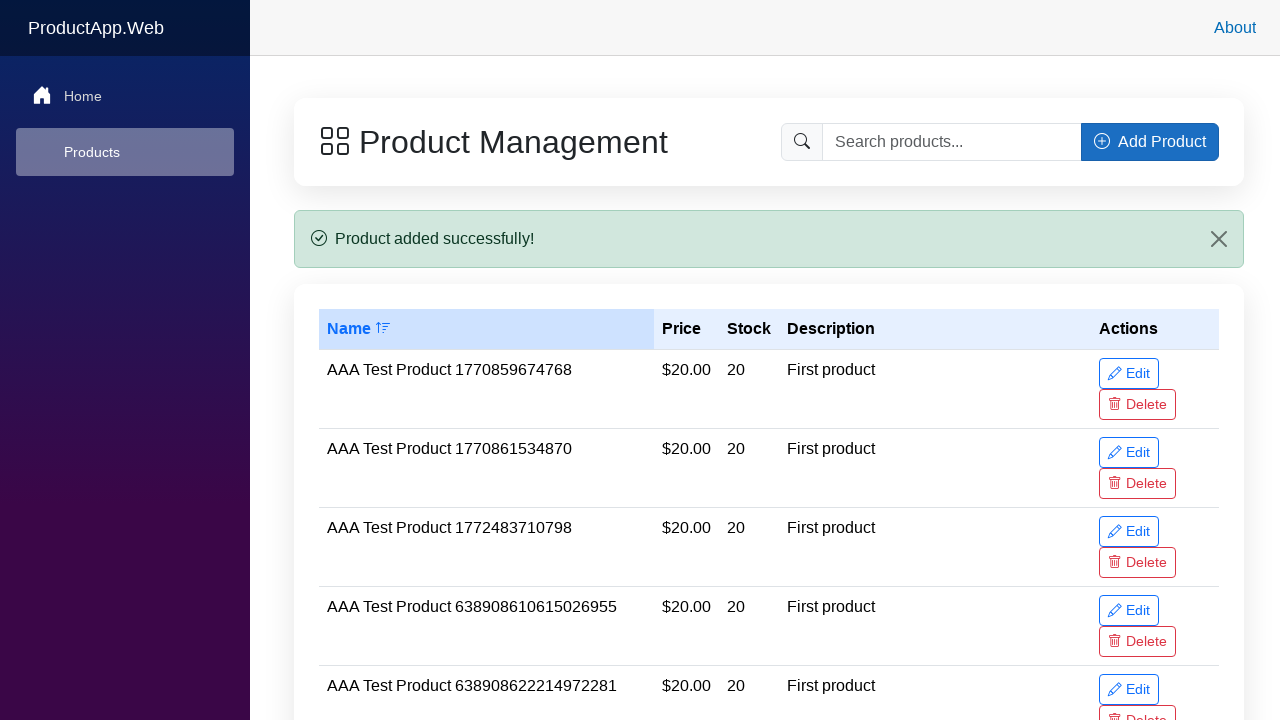

Page reached networkidle state after reverse sorting
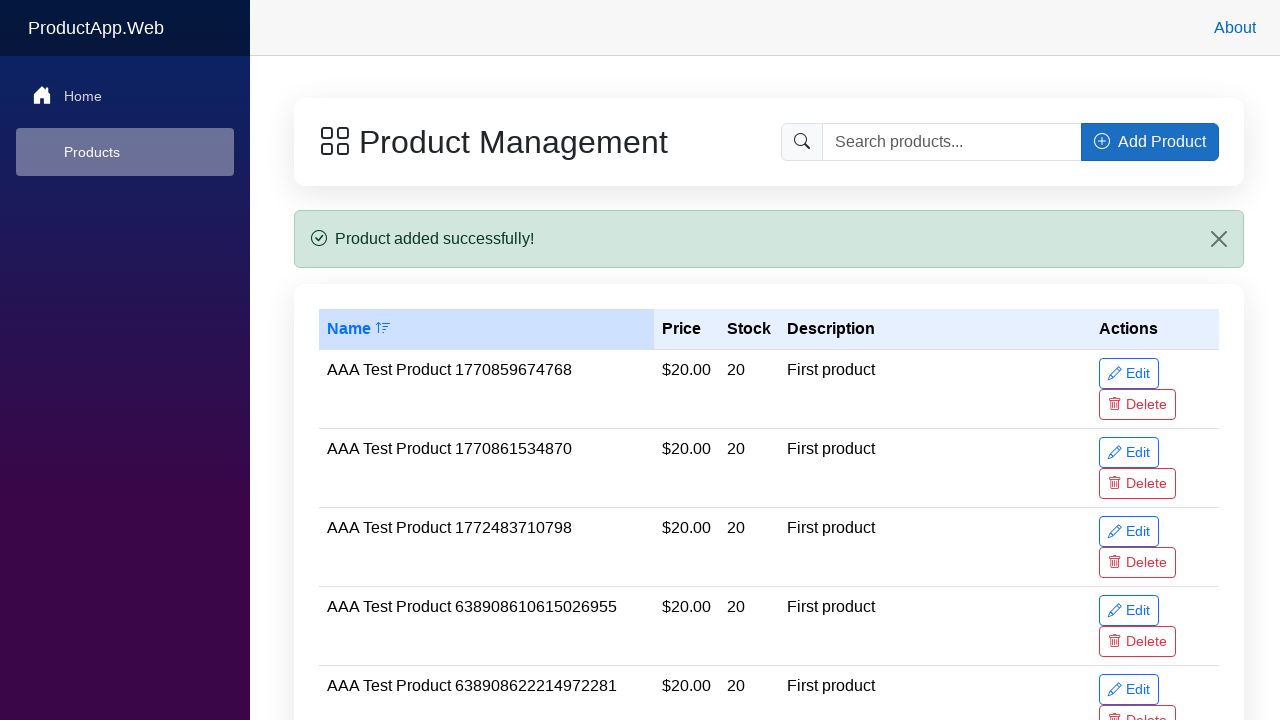

Waited 2 seconds for reverse sort animation to complete
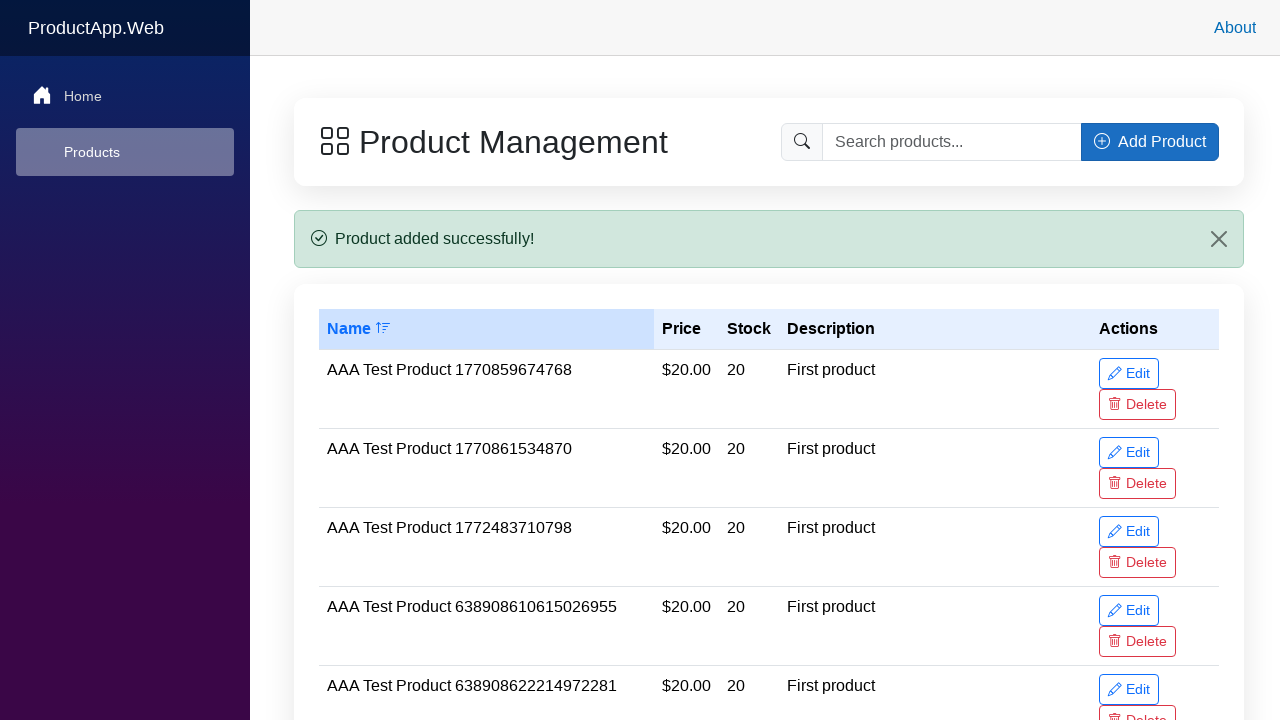

Verified product A 'AAA Test Product 1772483710798' is visible
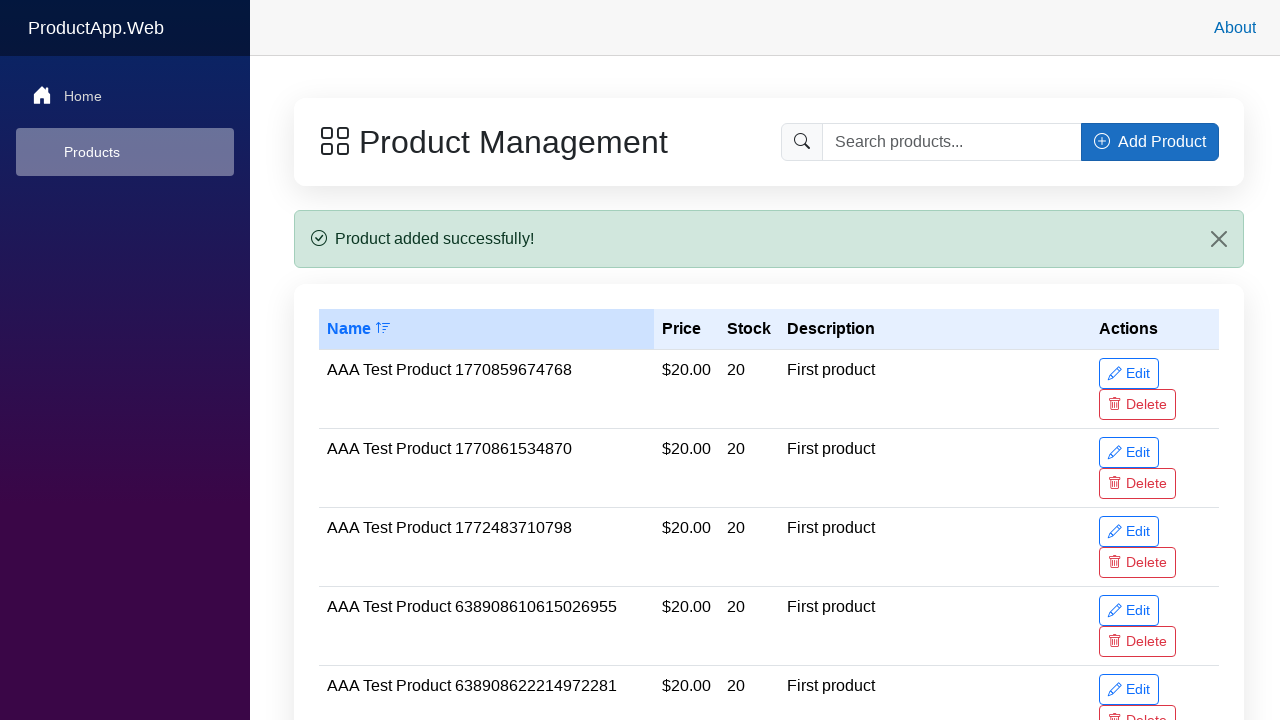

Verified product B 'BBB Test Product 1772483710798' is visible
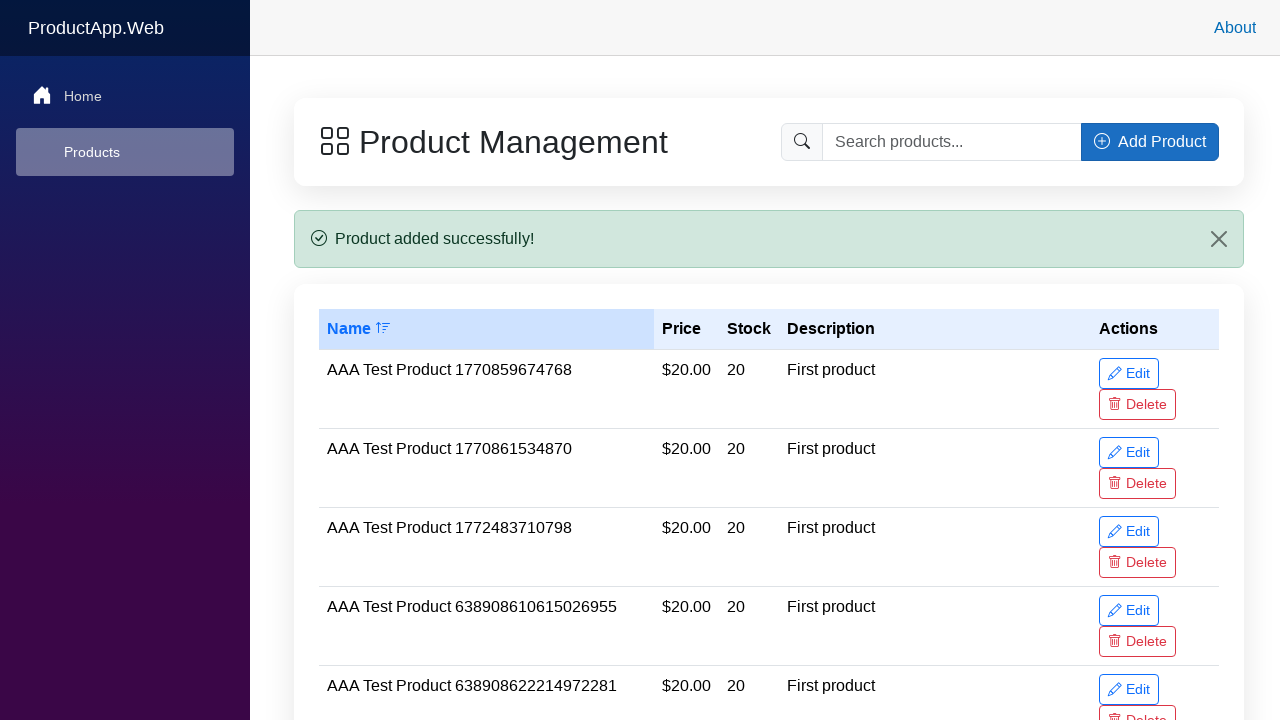

Verified product C 'CCC Test Product 1772483710798' is visible
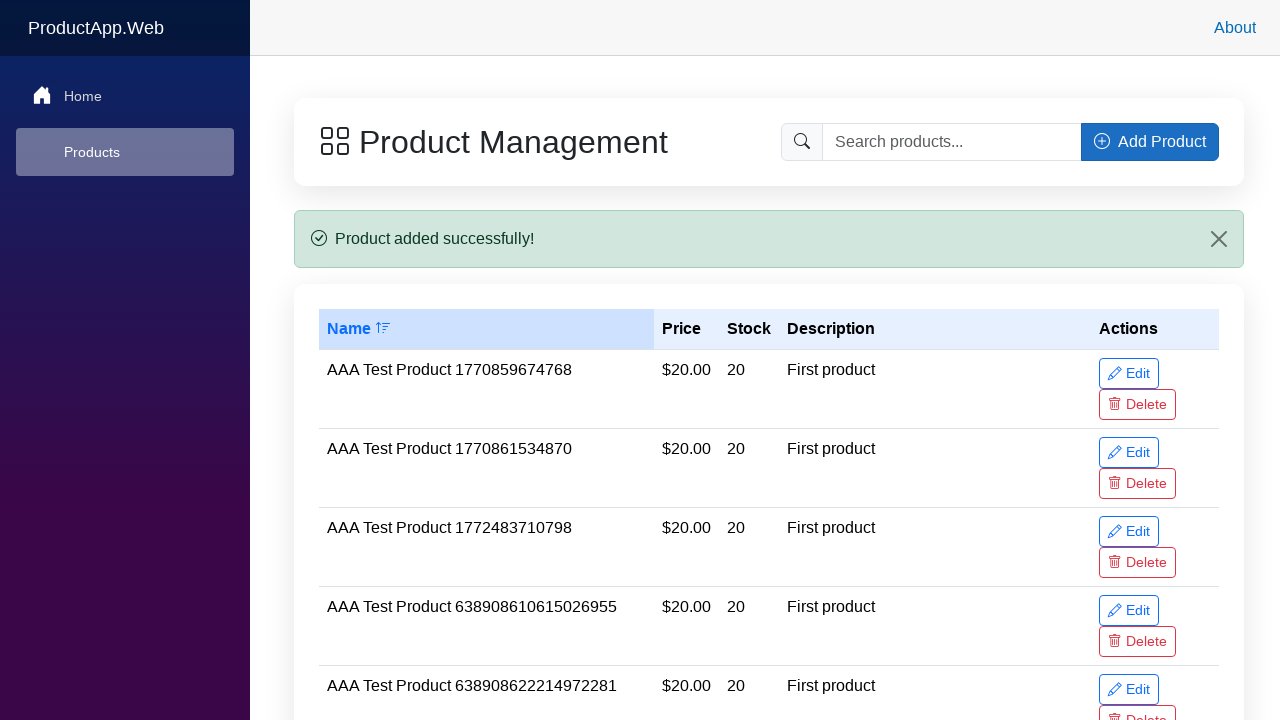

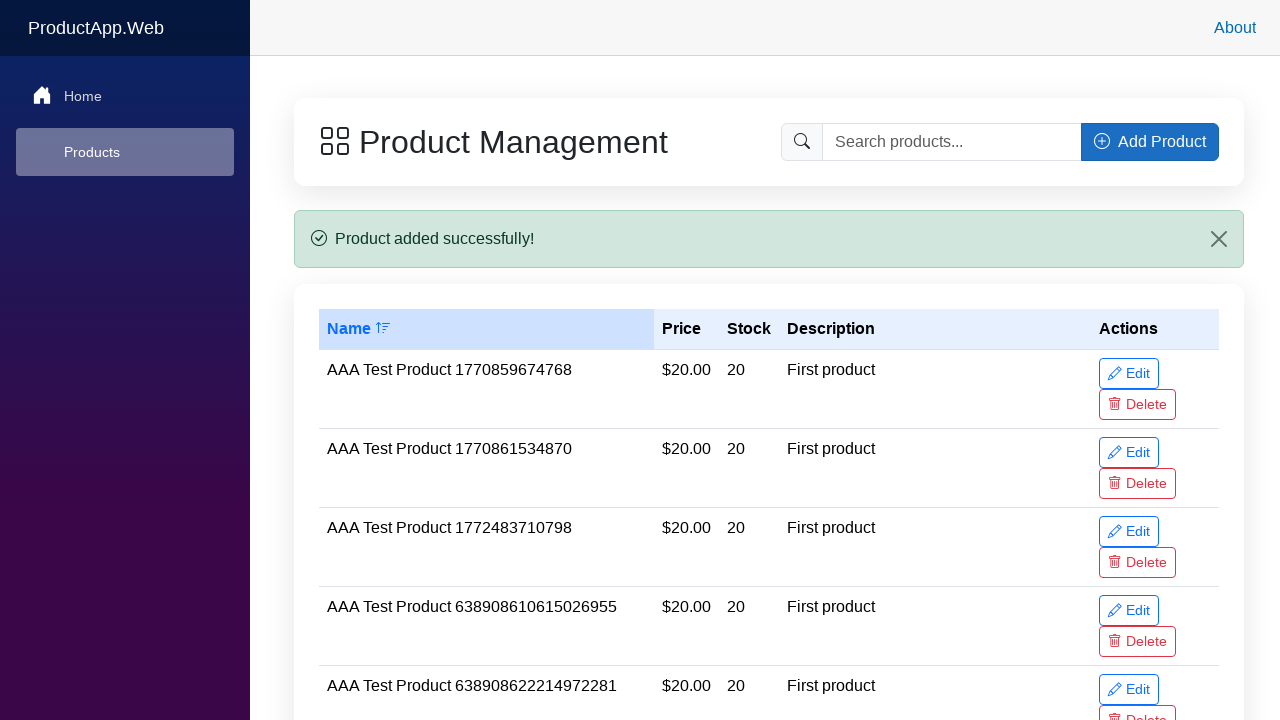